Tests input field by entering random numbers and verifying the values are correctly displayed, including negative test cases with invalid characters.

Starting URL: https://the-internet.herokuapp.com/

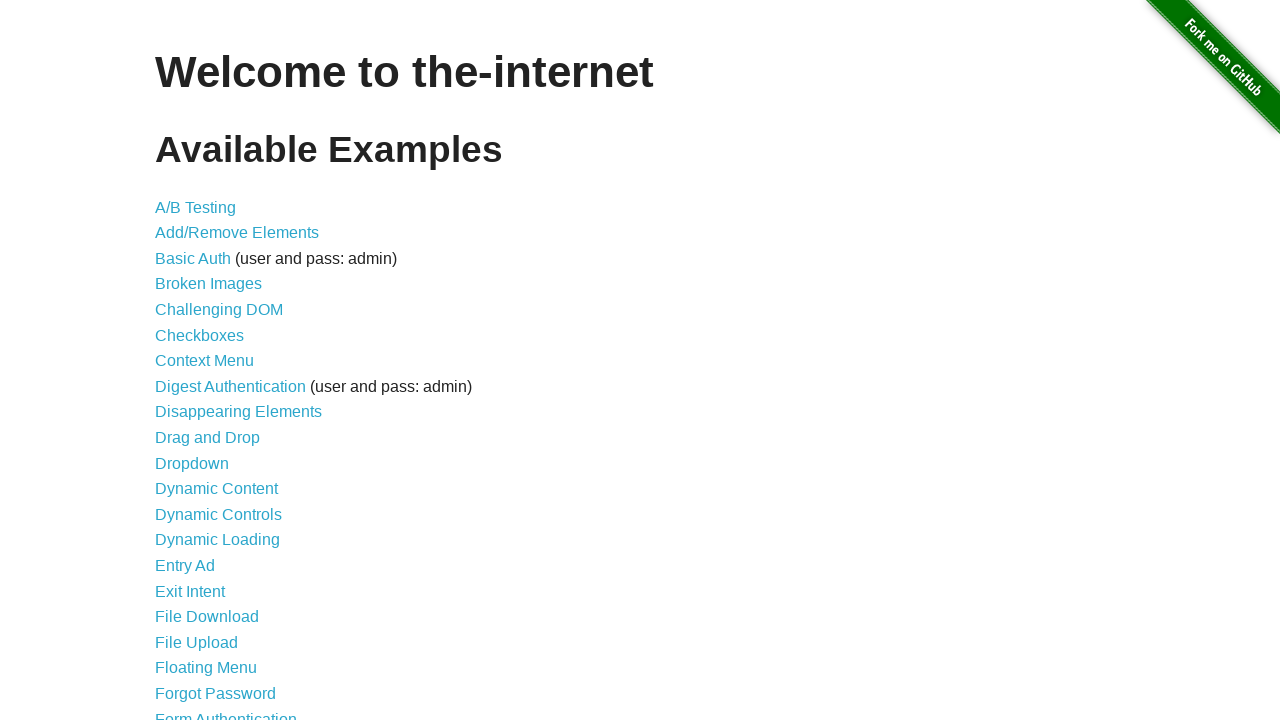

Clicked on Inputs link to navigate to input field test page at (176, 361) on a[href='/inputs']
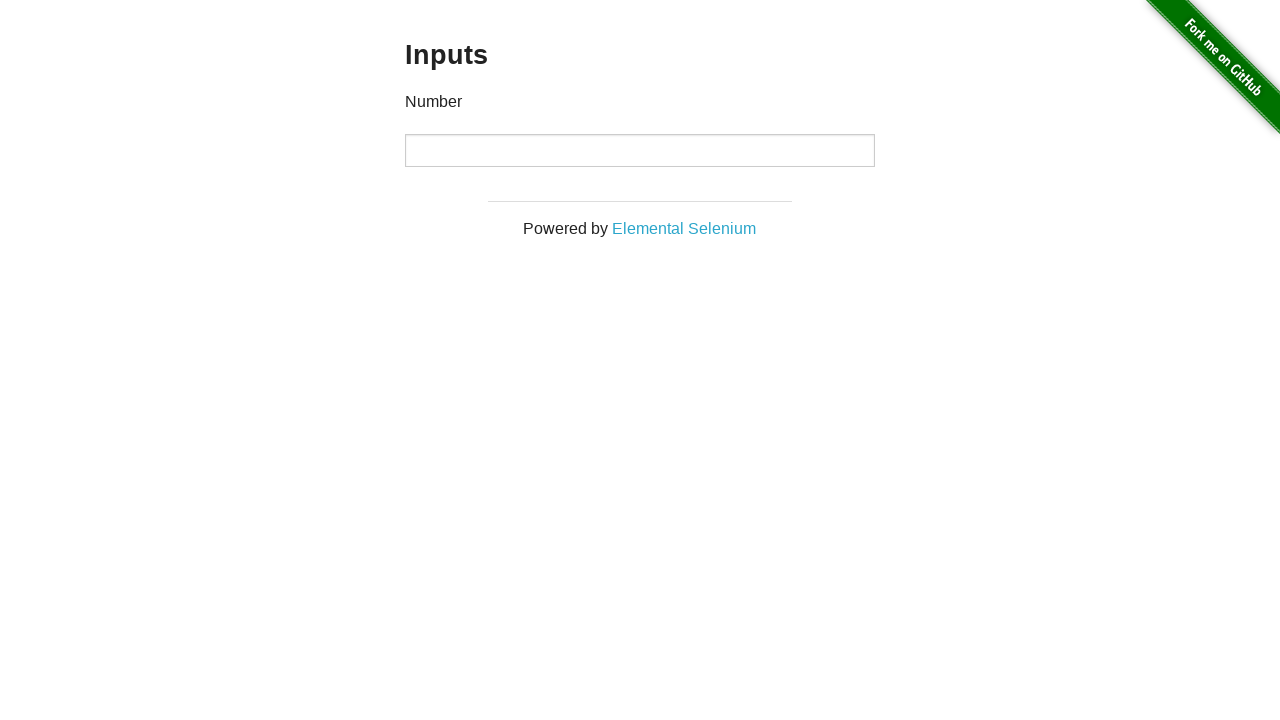

Located the number input field
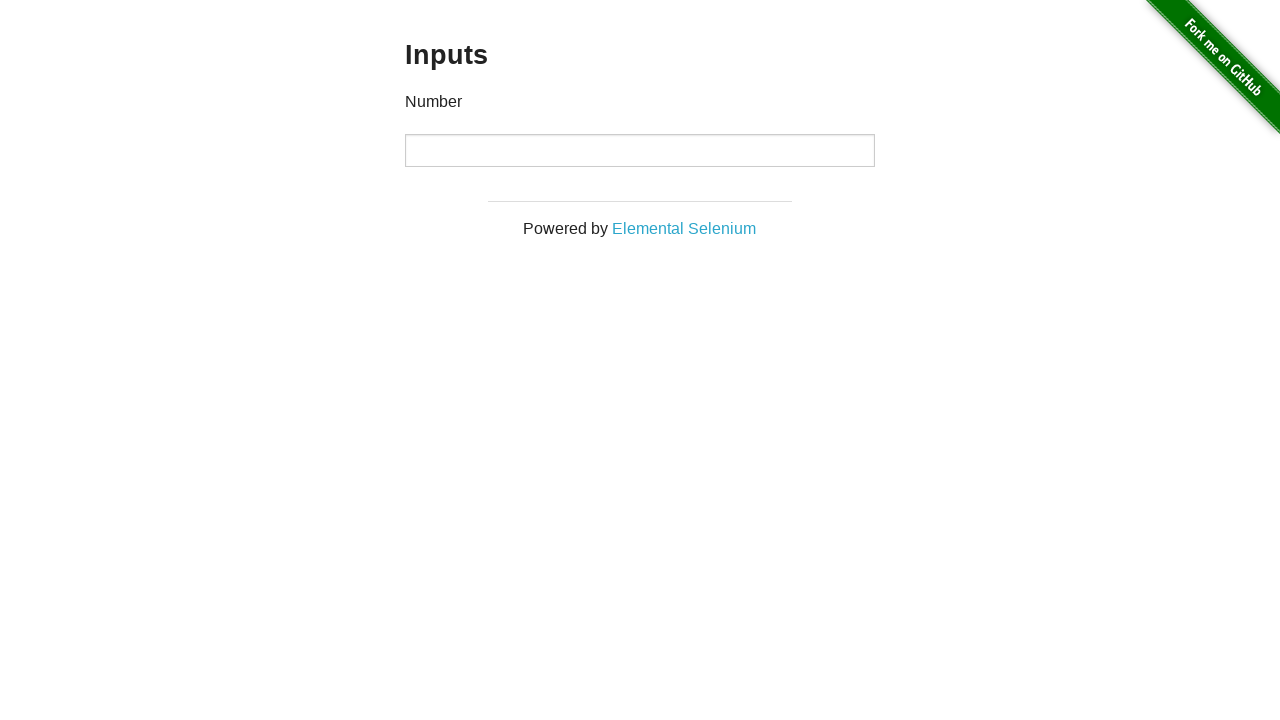

Cleared input field for test 1 on input[type='number']
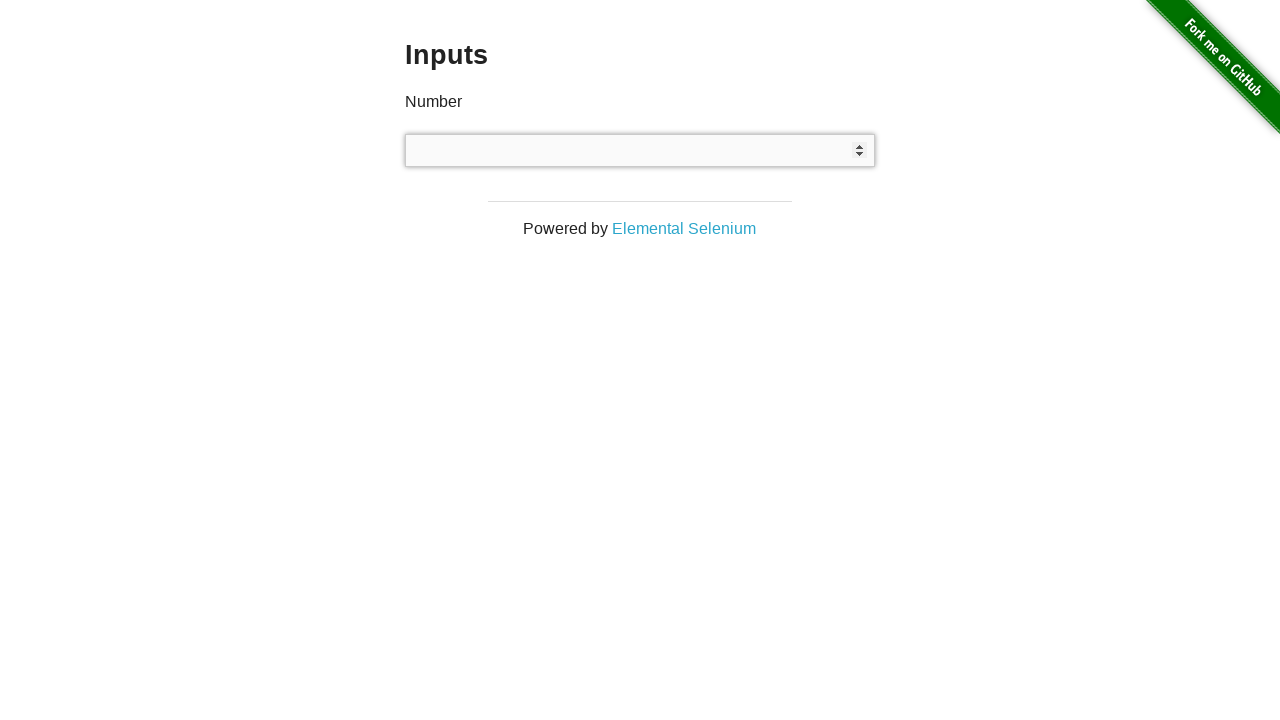

Test 1: Entered random value 9433 on input[type='number']
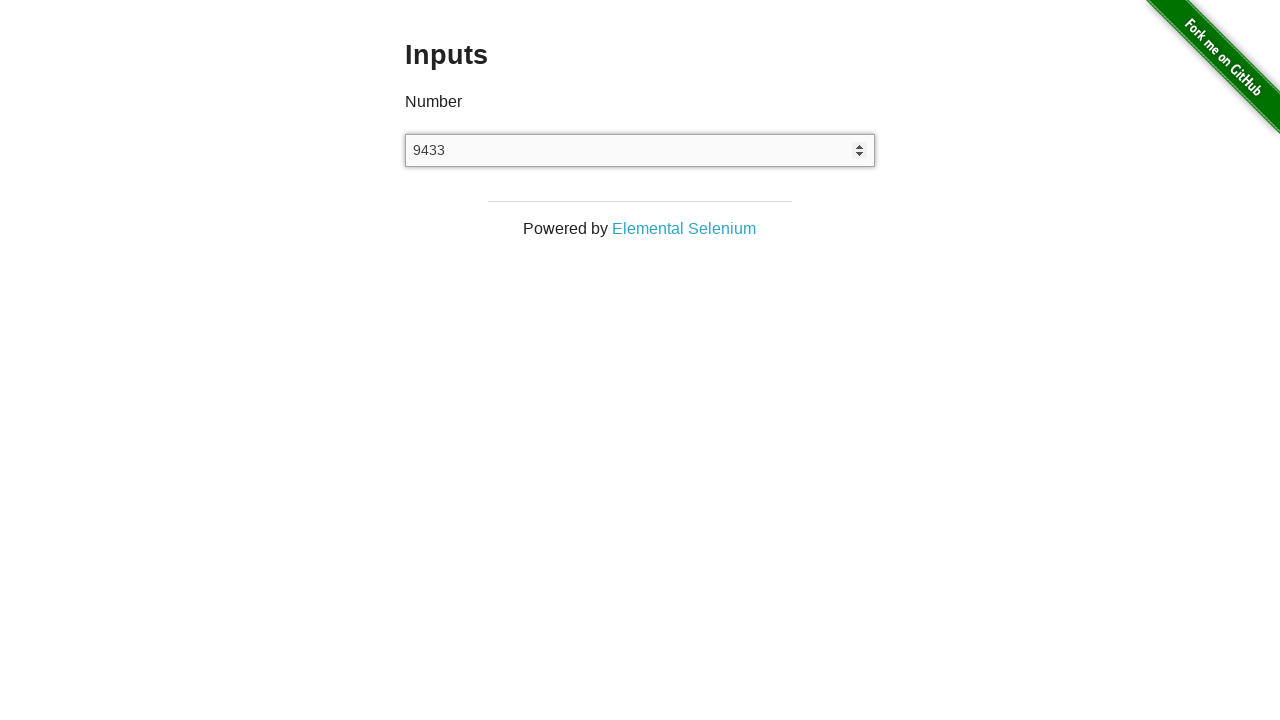

Cleared input field for test 2 on input[type='number']
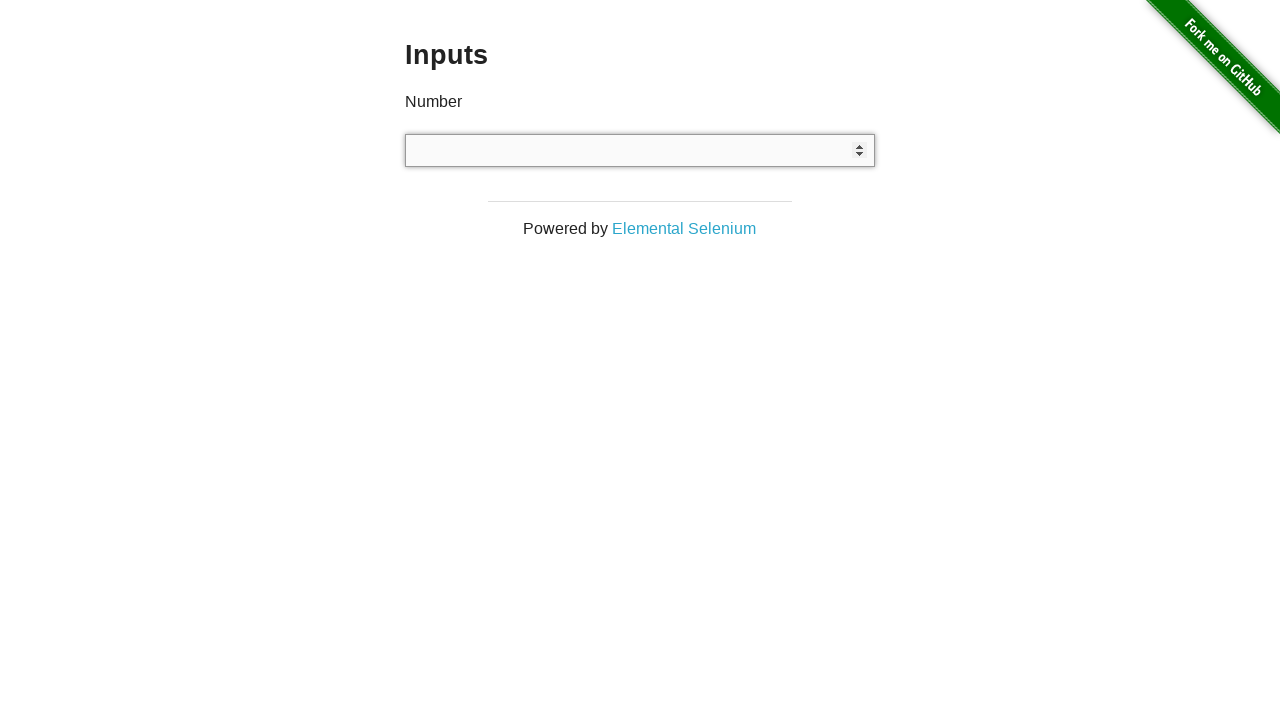

Test 2: Entered random value 3838 on input[type='number']
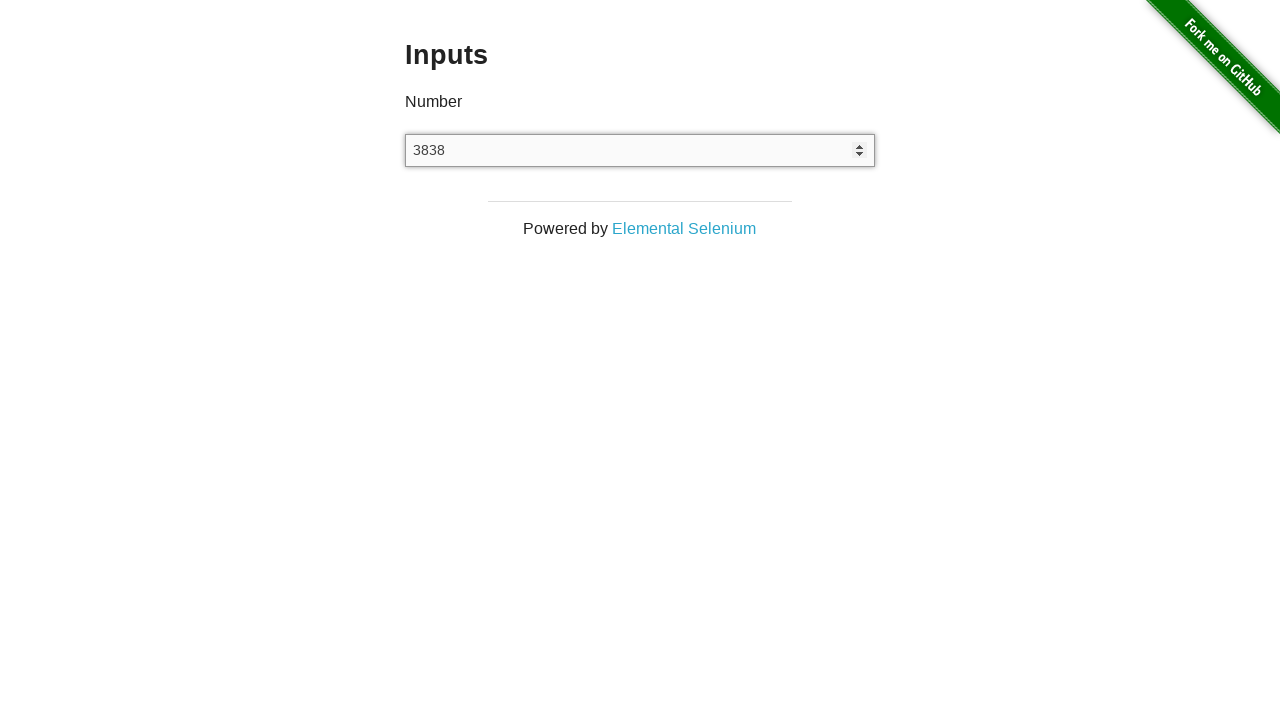

Cleared input field for test 3 on input[type='number']
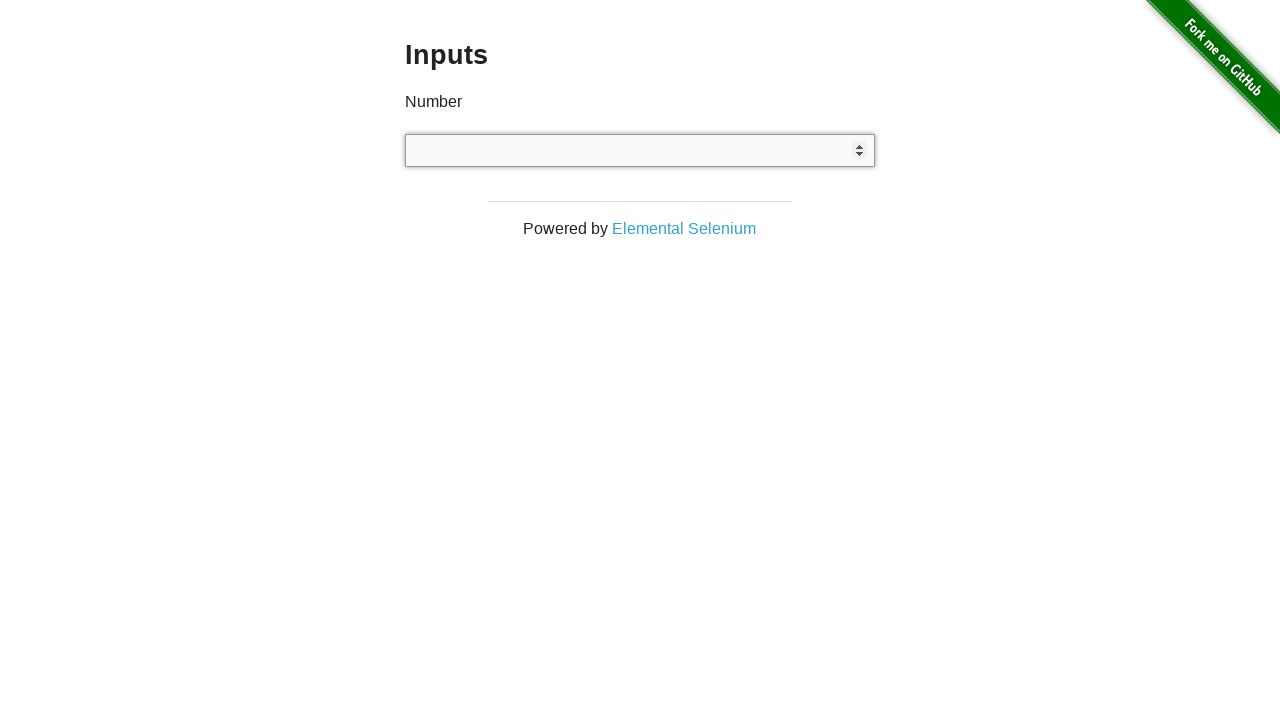

Test 3: Entered random value 1611 on input[type='number']
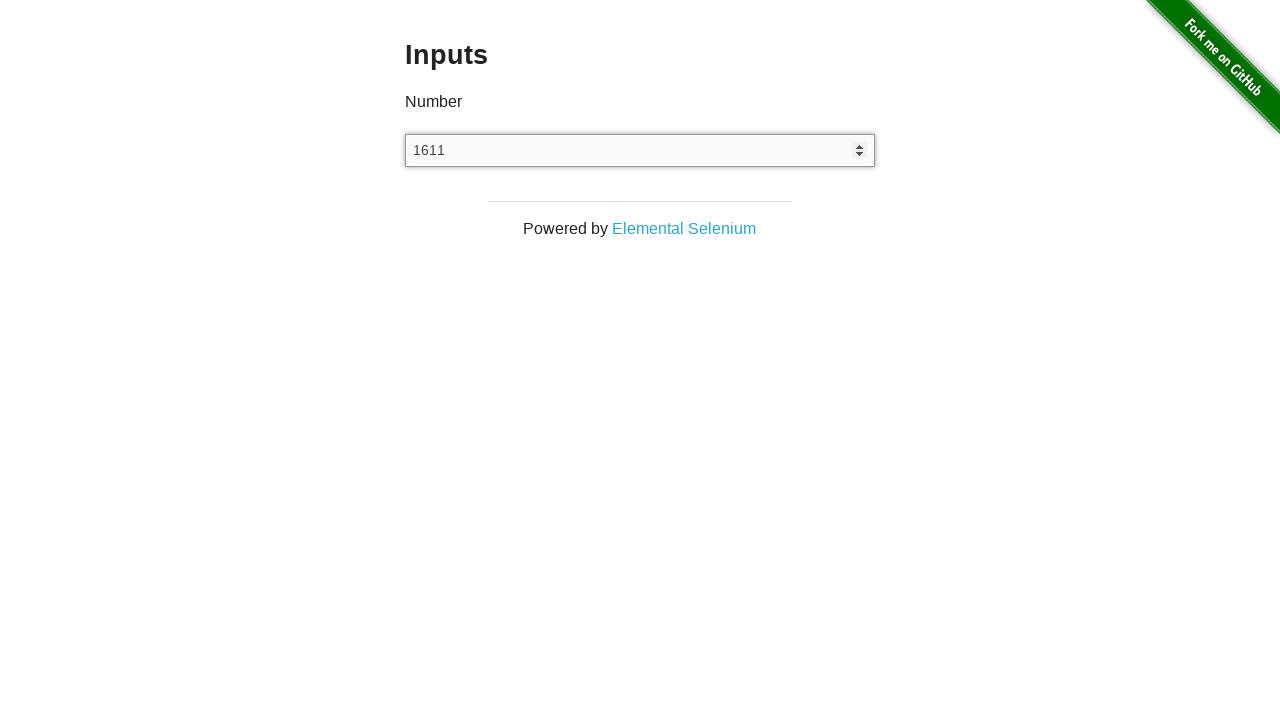

Cleared input field for test 4 on input[type='number']
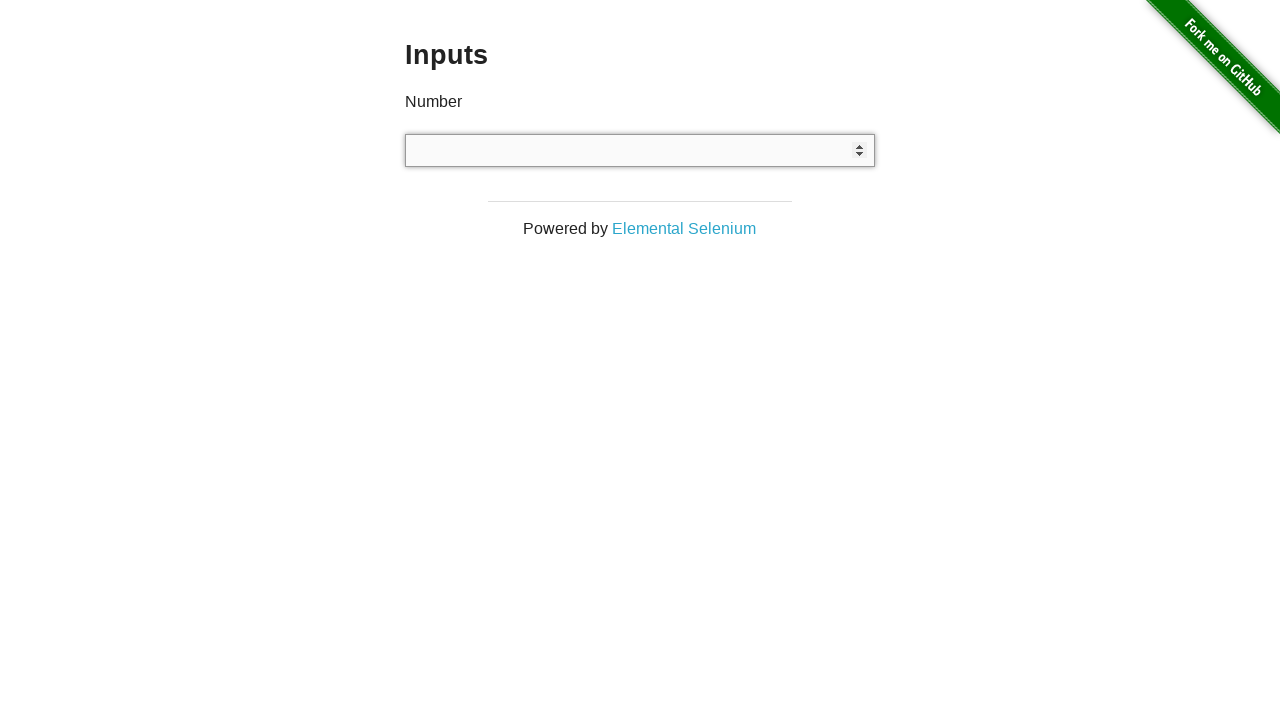

Test 4: Entered random value 5129 on input[type='number']
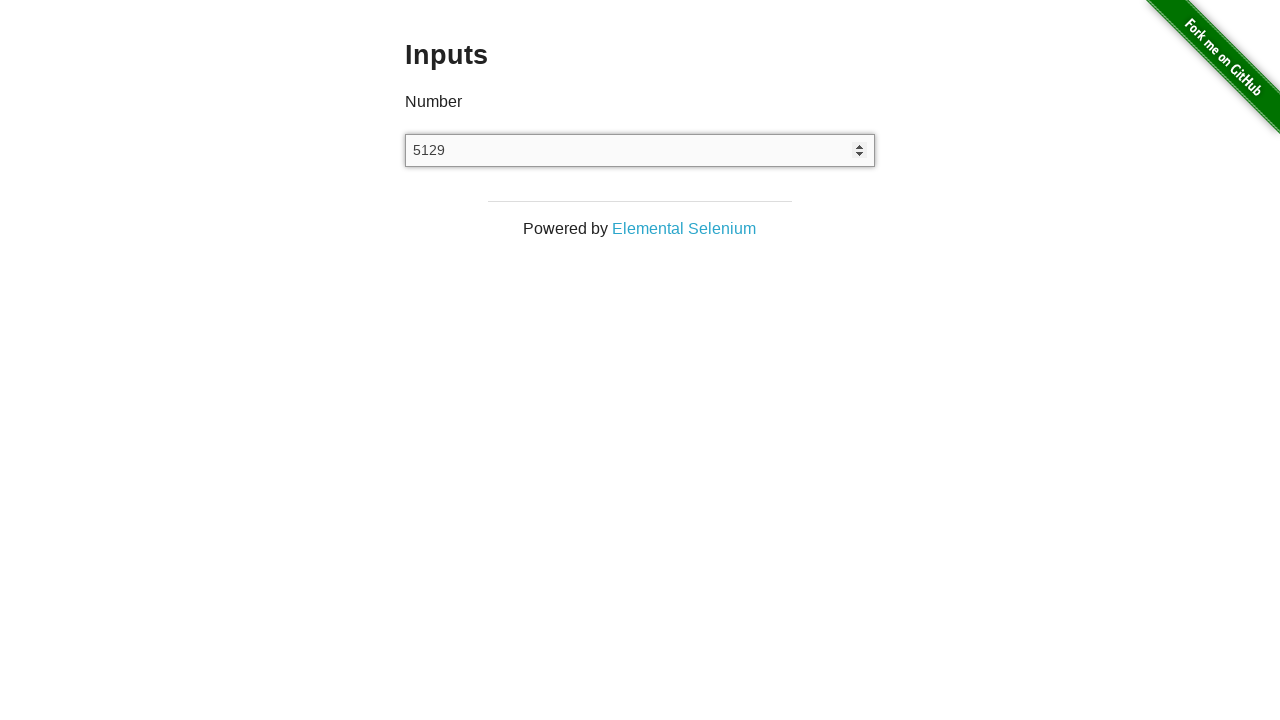

Cleared input field for test 5 on input[type='number']
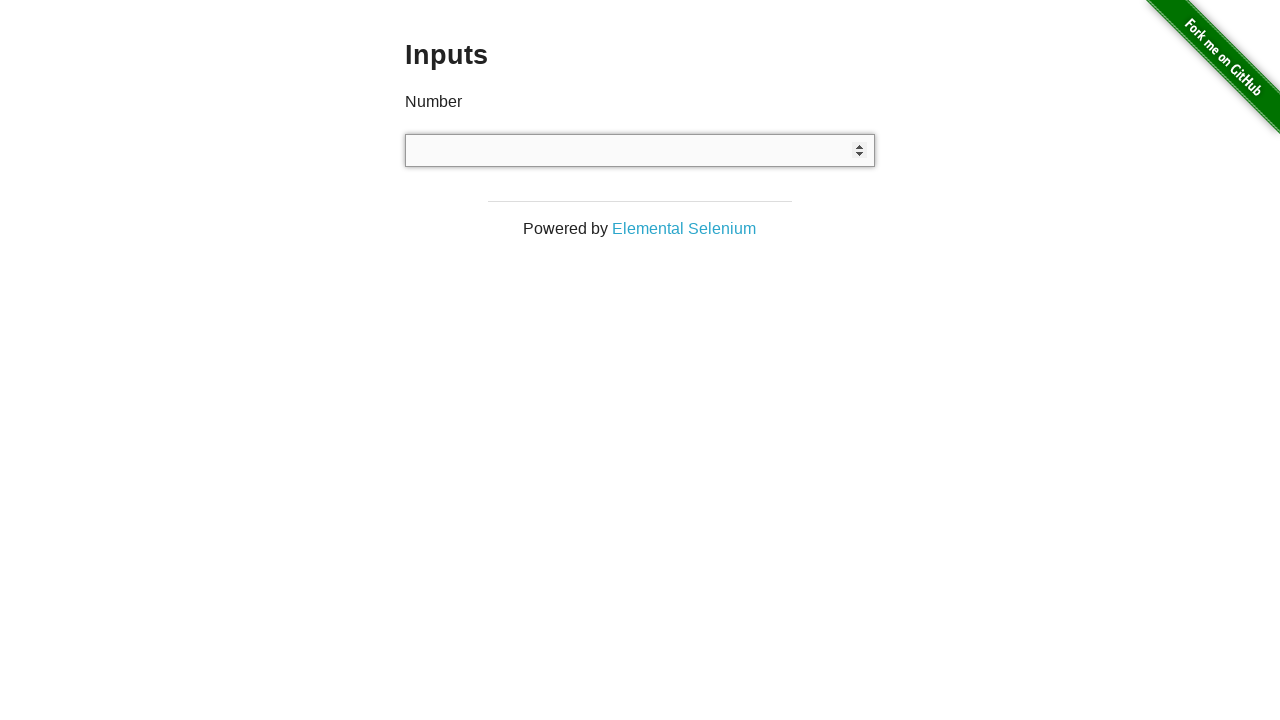

Test 5: Entered random value 4481 on input[type='number']
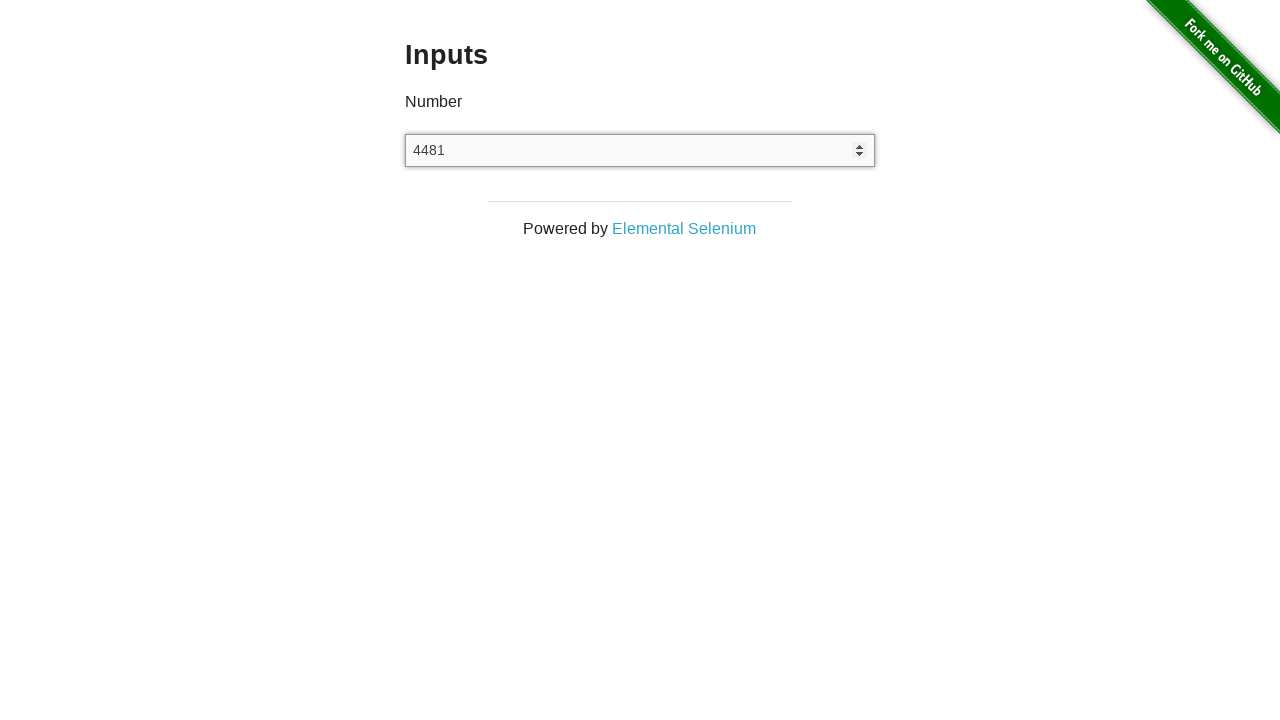

Cleared input field for test 6 on input[type='number']
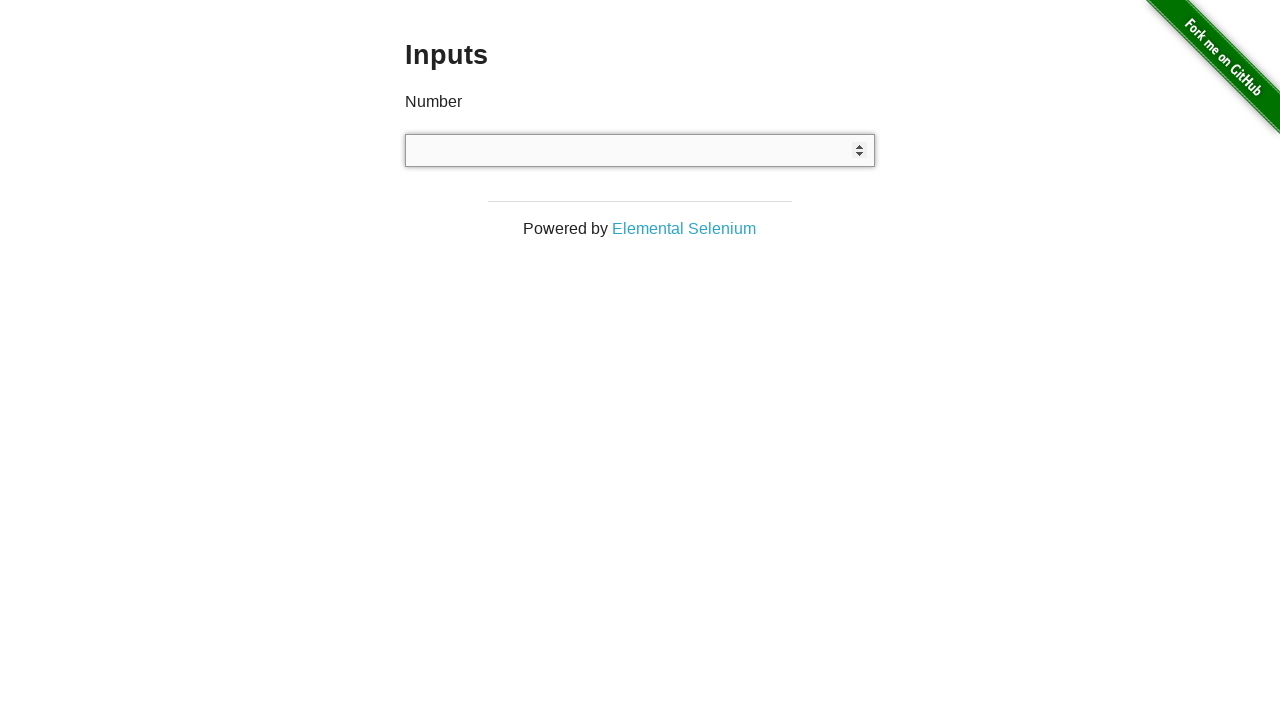

Test 6: Entered random value 4379 on input[type='number']
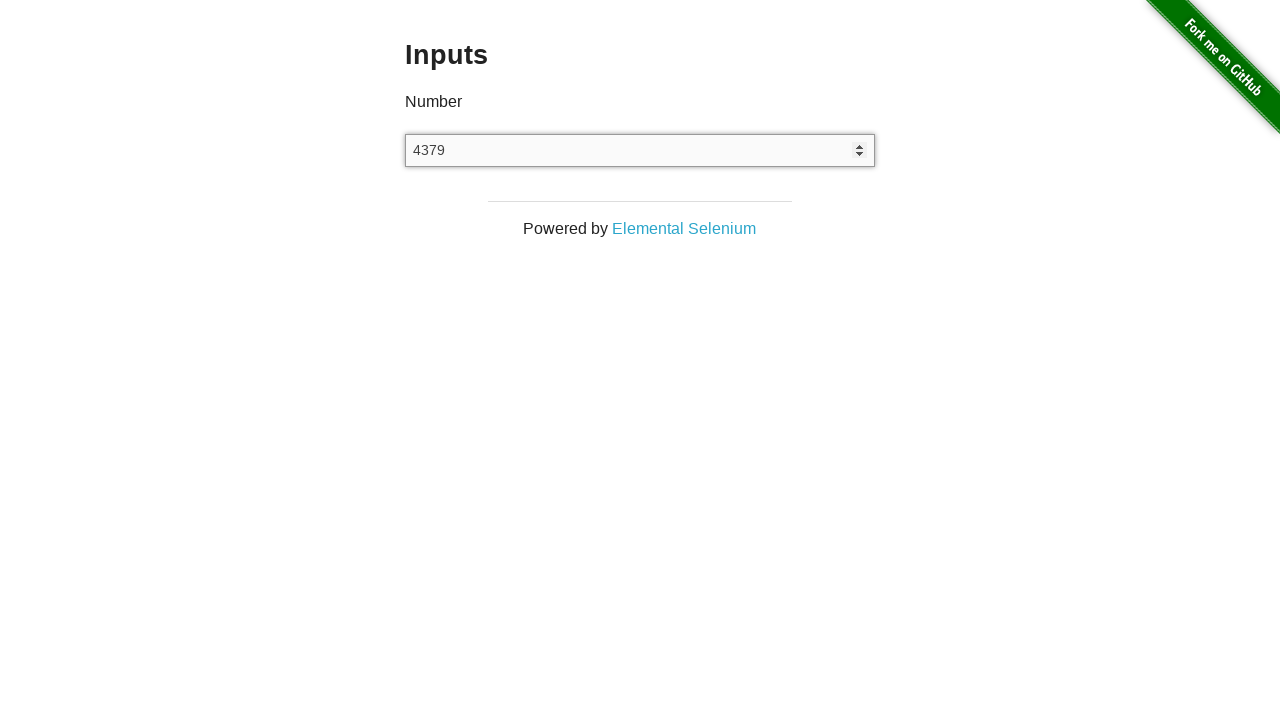

Cleared input field for test 7 on input[type='number']
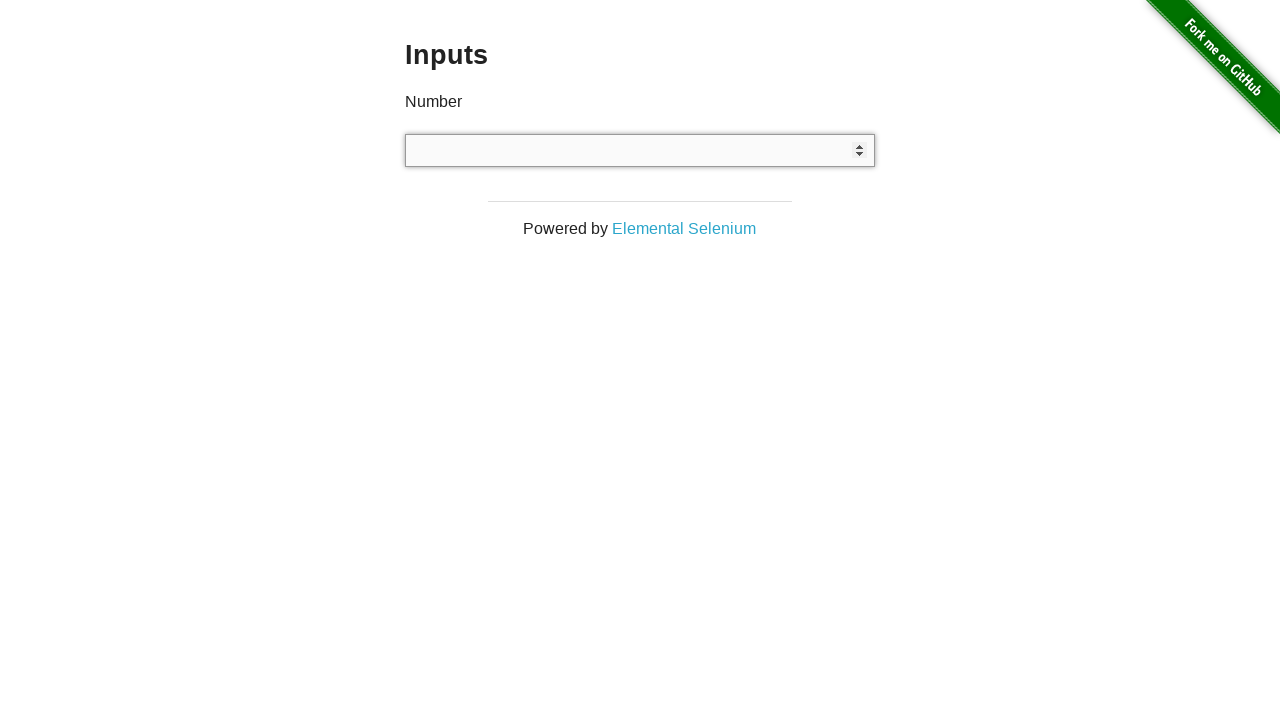

Test 7: Entered random value 5083 on input[type='number']
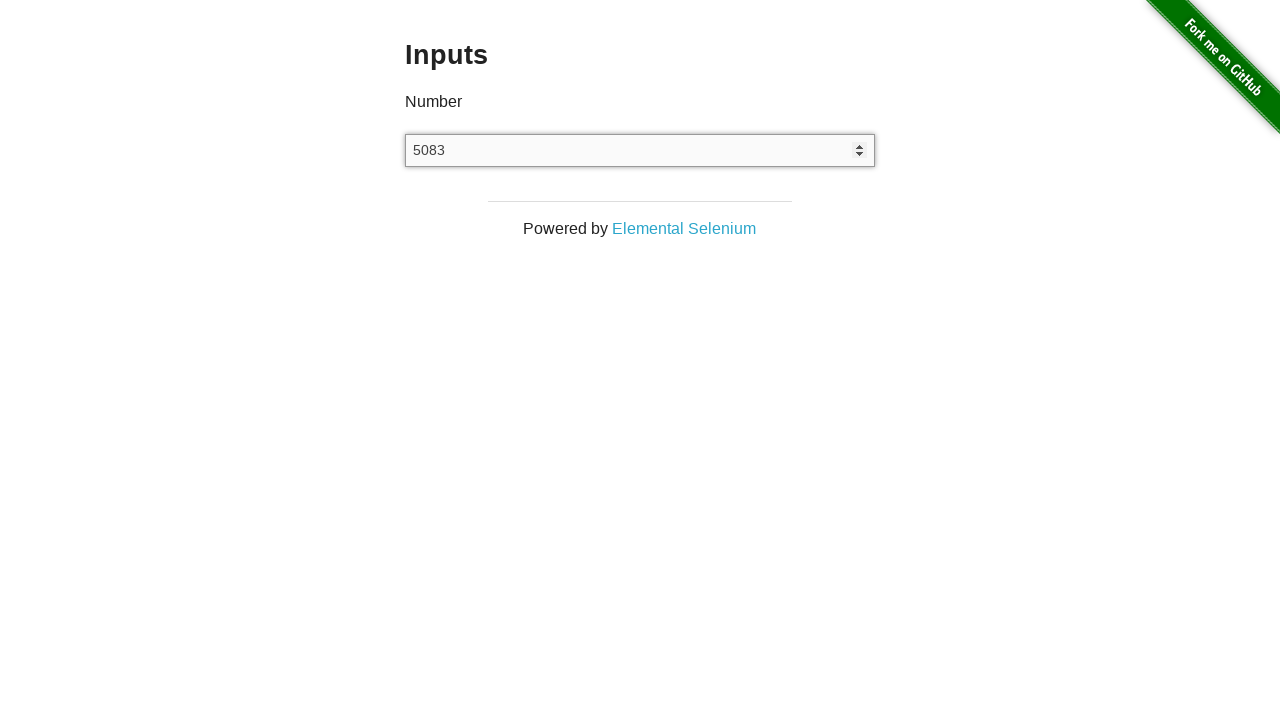

Cleared input field for test 8 on input[type='number']
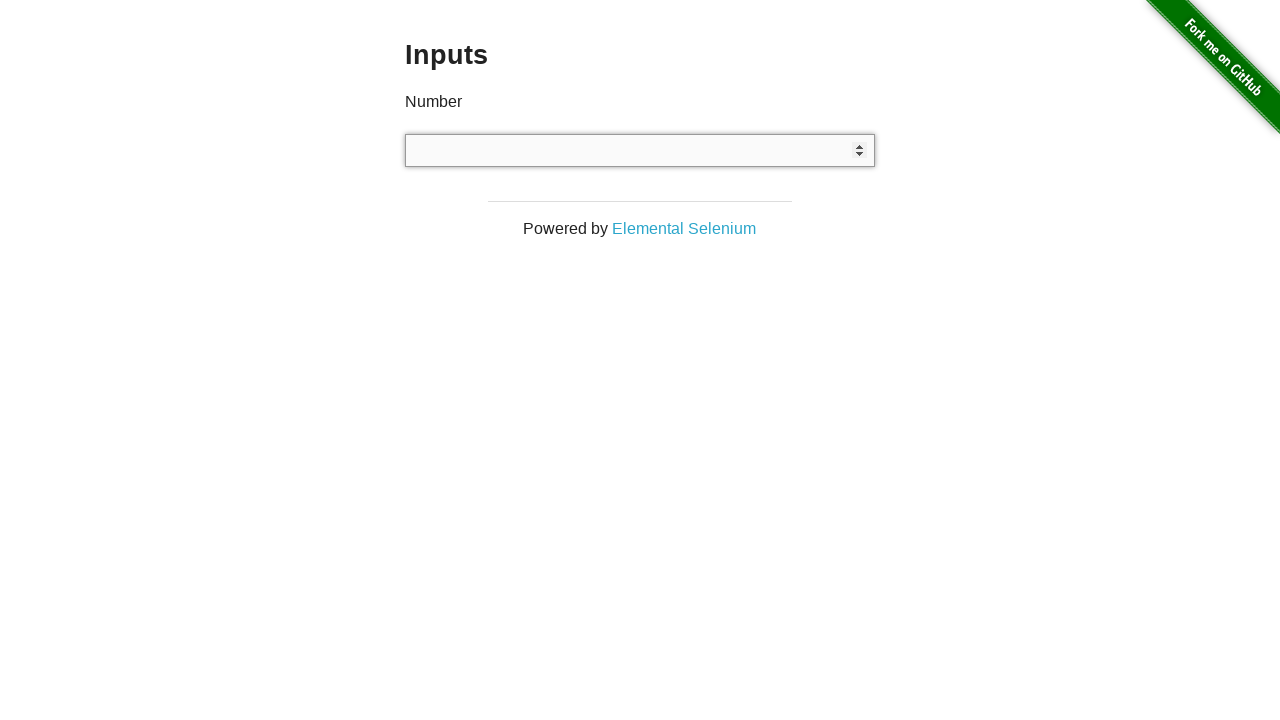

Test 8: Entered random value 9510 on input[type='number']
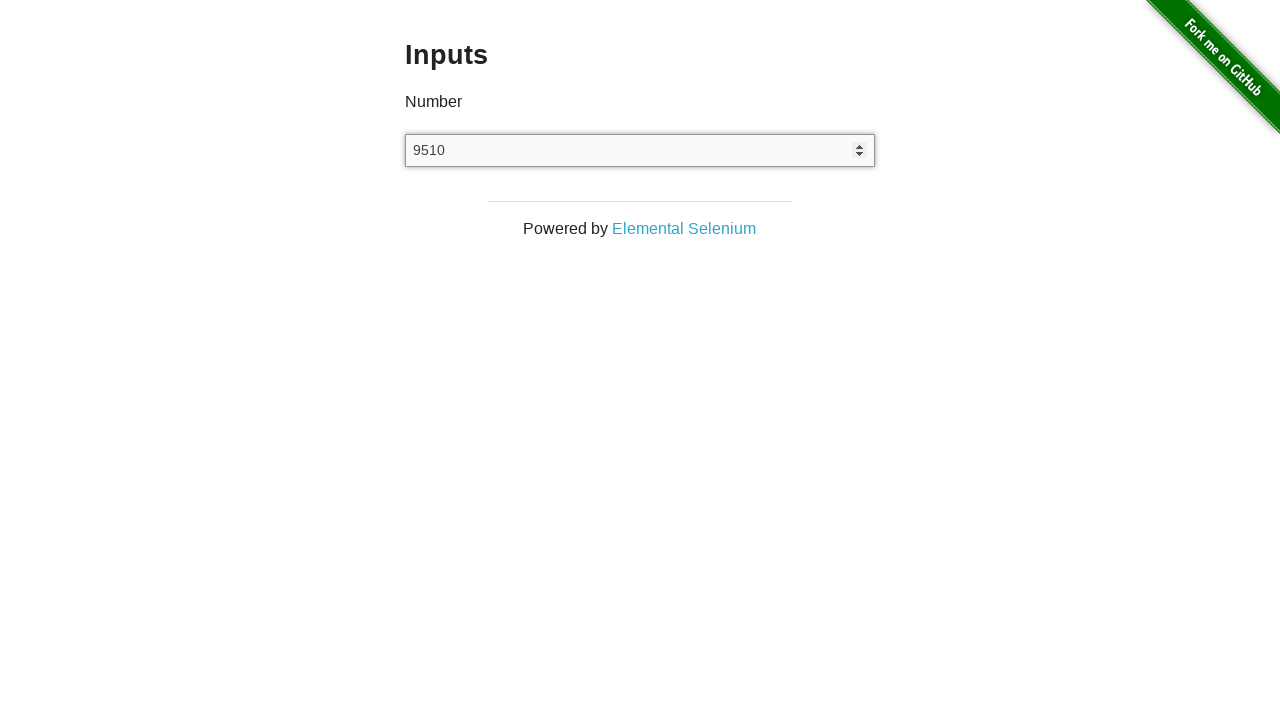

Cleared input field for test 9 on input[type='number']
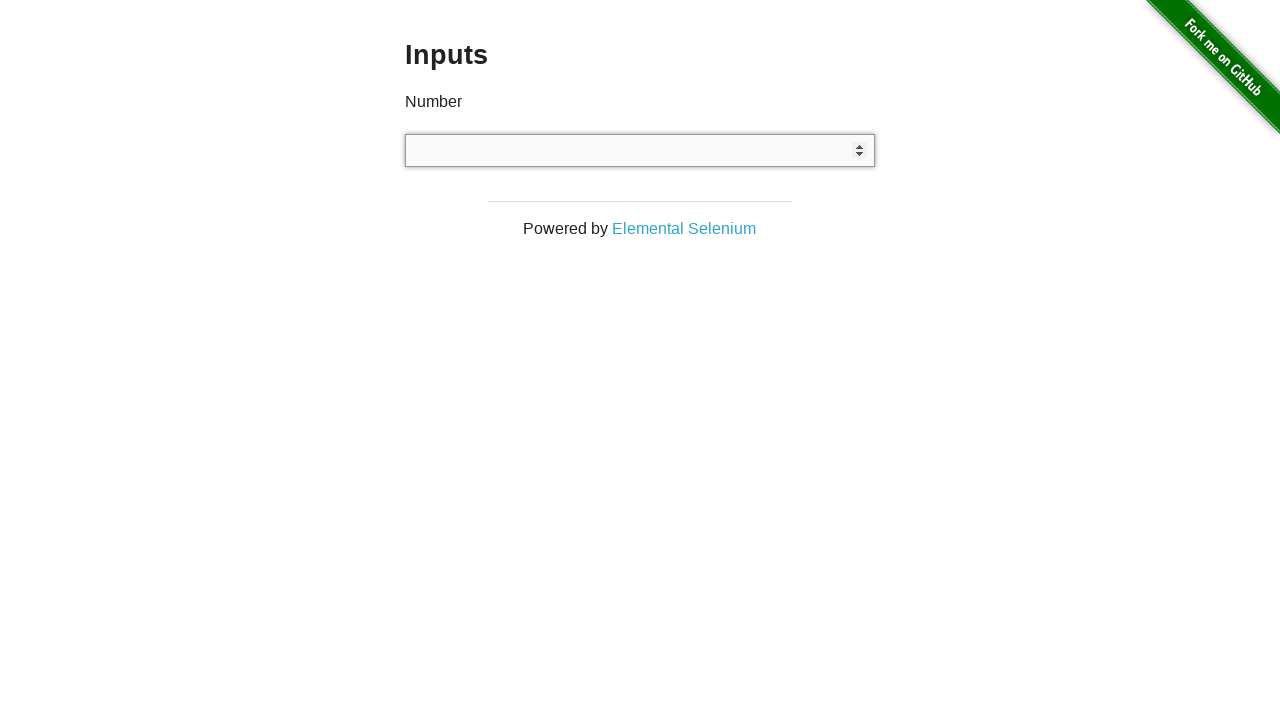

Test 9: Entered random value 5003 on input[type='number']
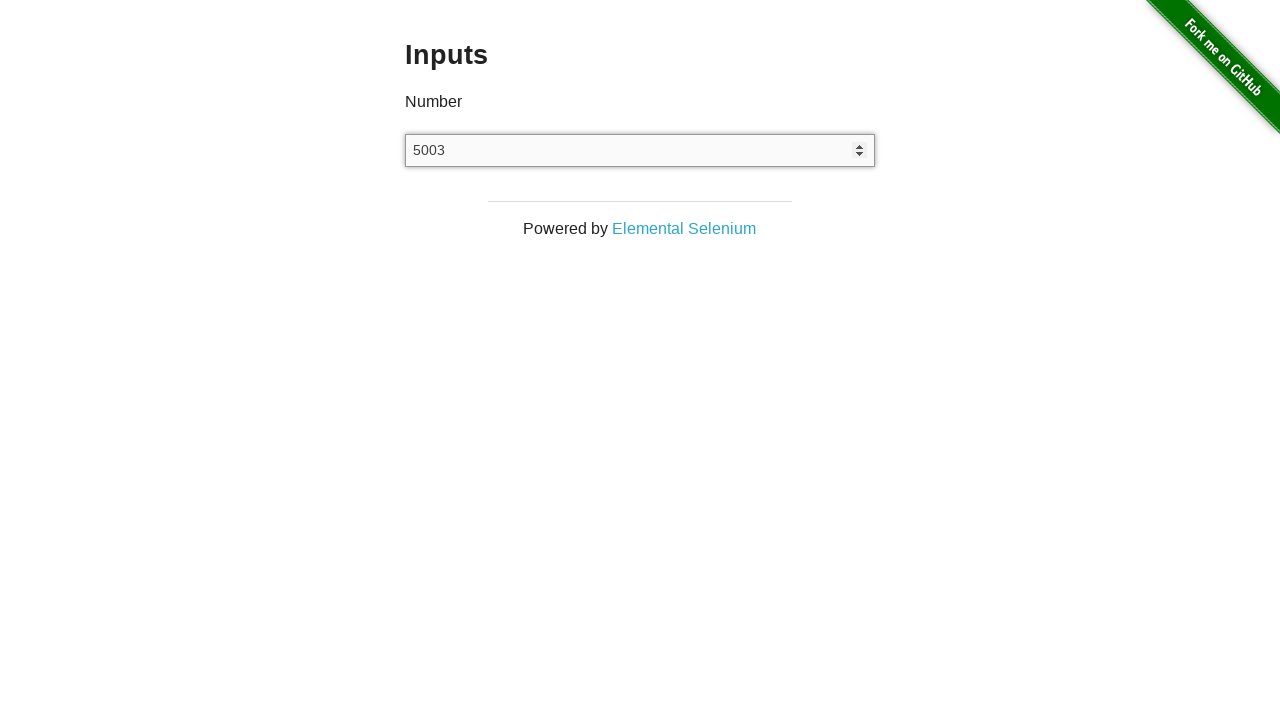

Cleared input field for test 10 on input[type='number']
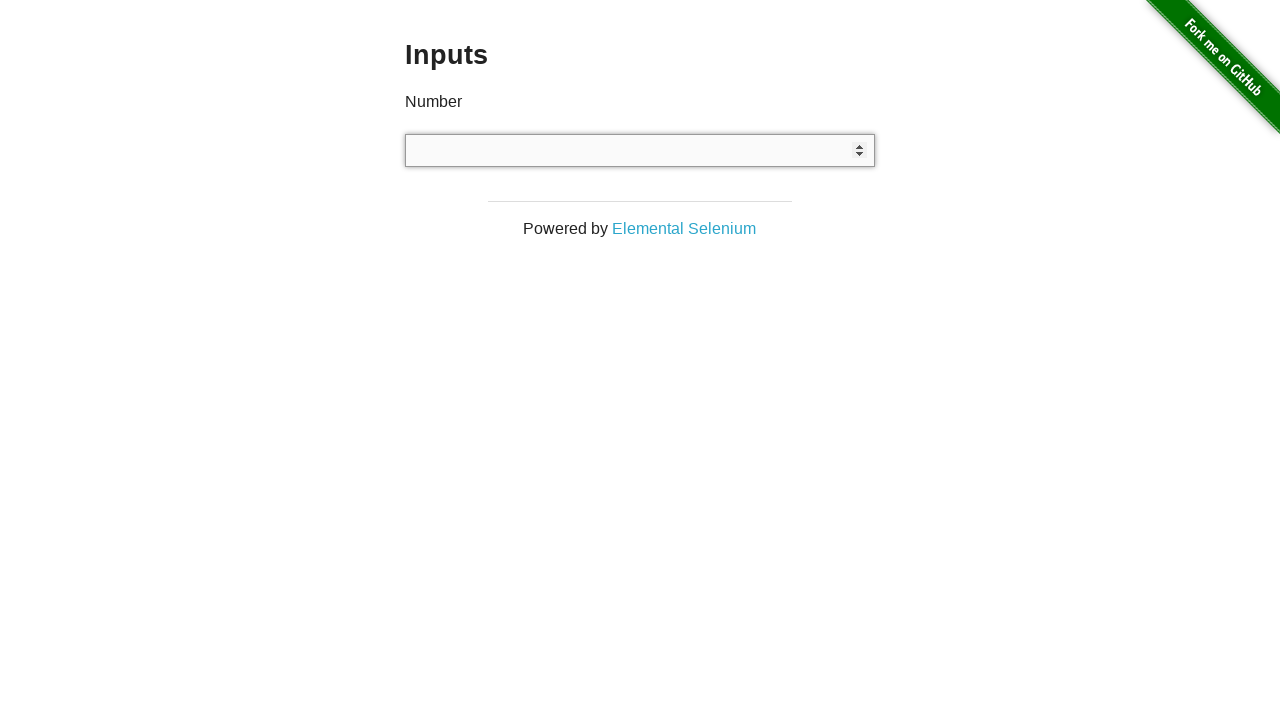

Test 10: Entered random value 7969 on input[type='number']
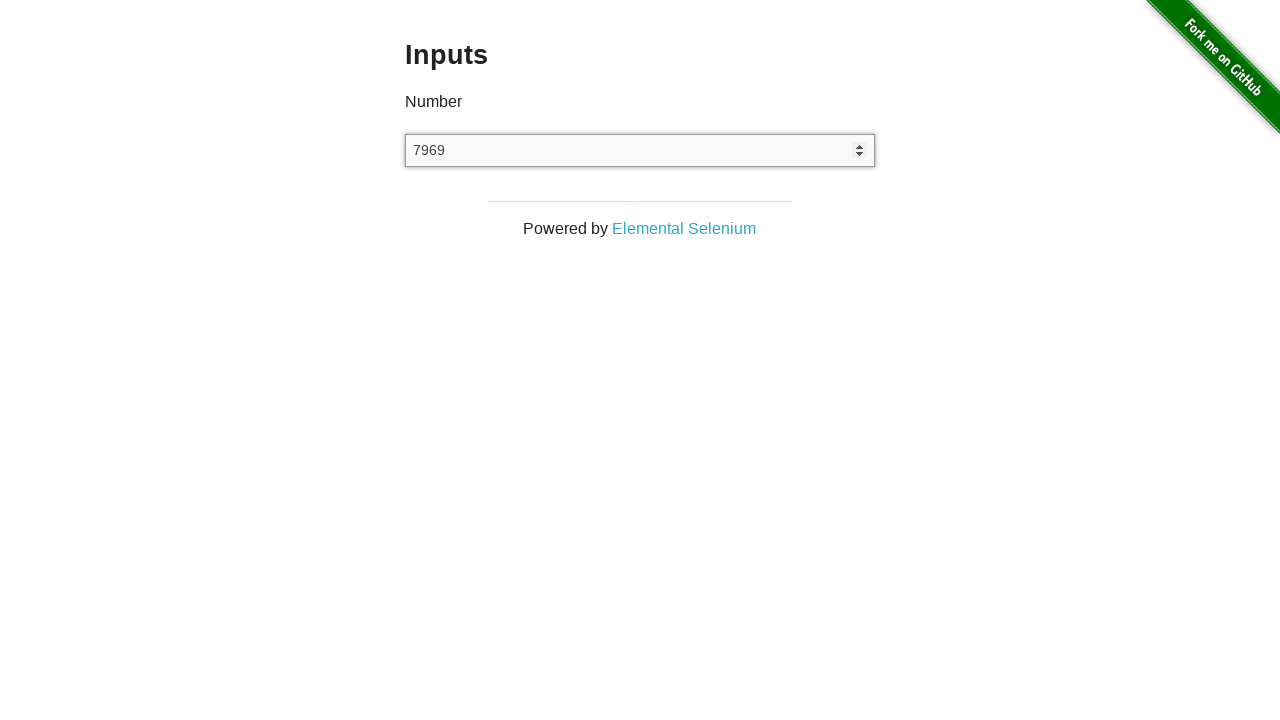

Cleared input field for negative test case on input[type='number']
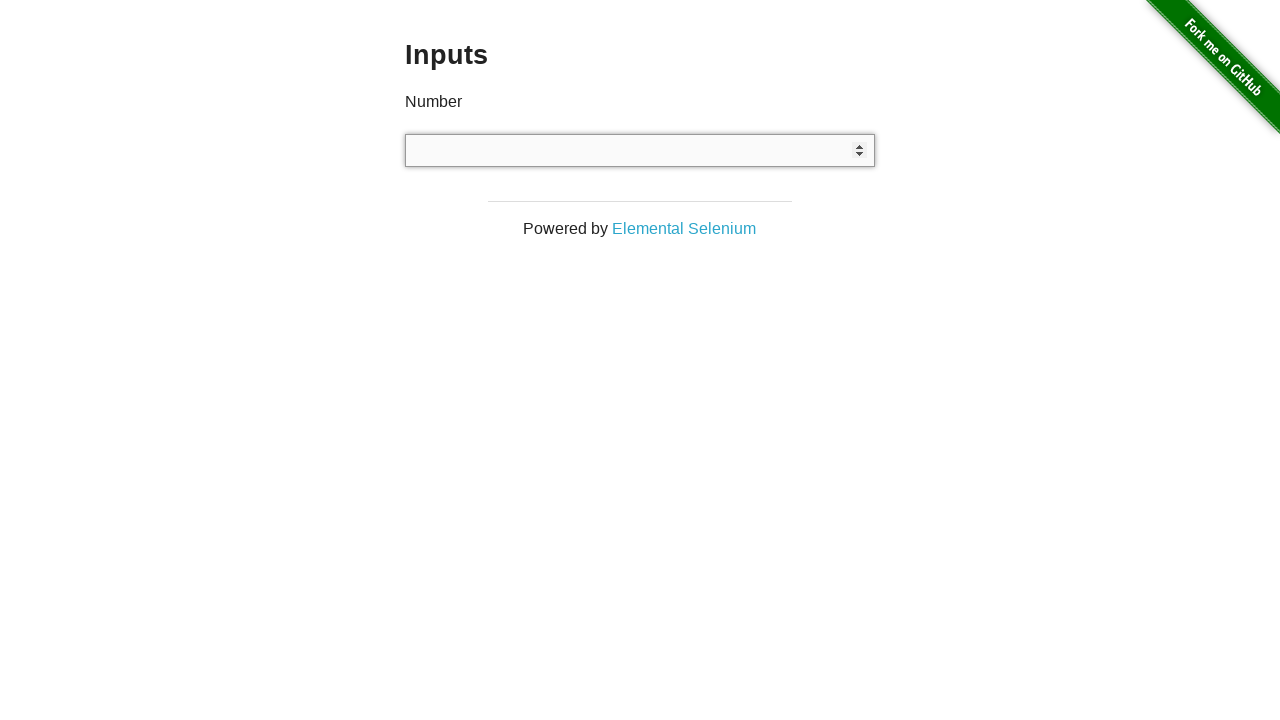

Negative test: Entered invalid value 'abc' on input[type='number']
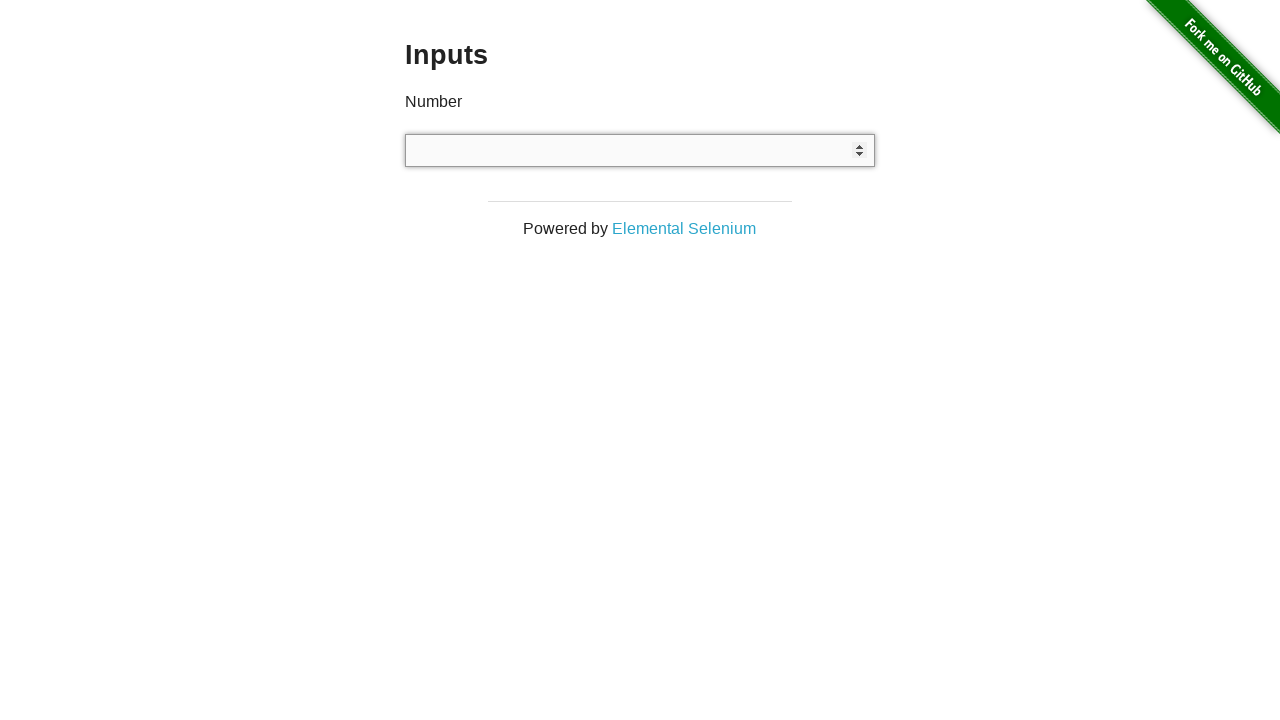

Cleared input field for negative test case on input[type='number']
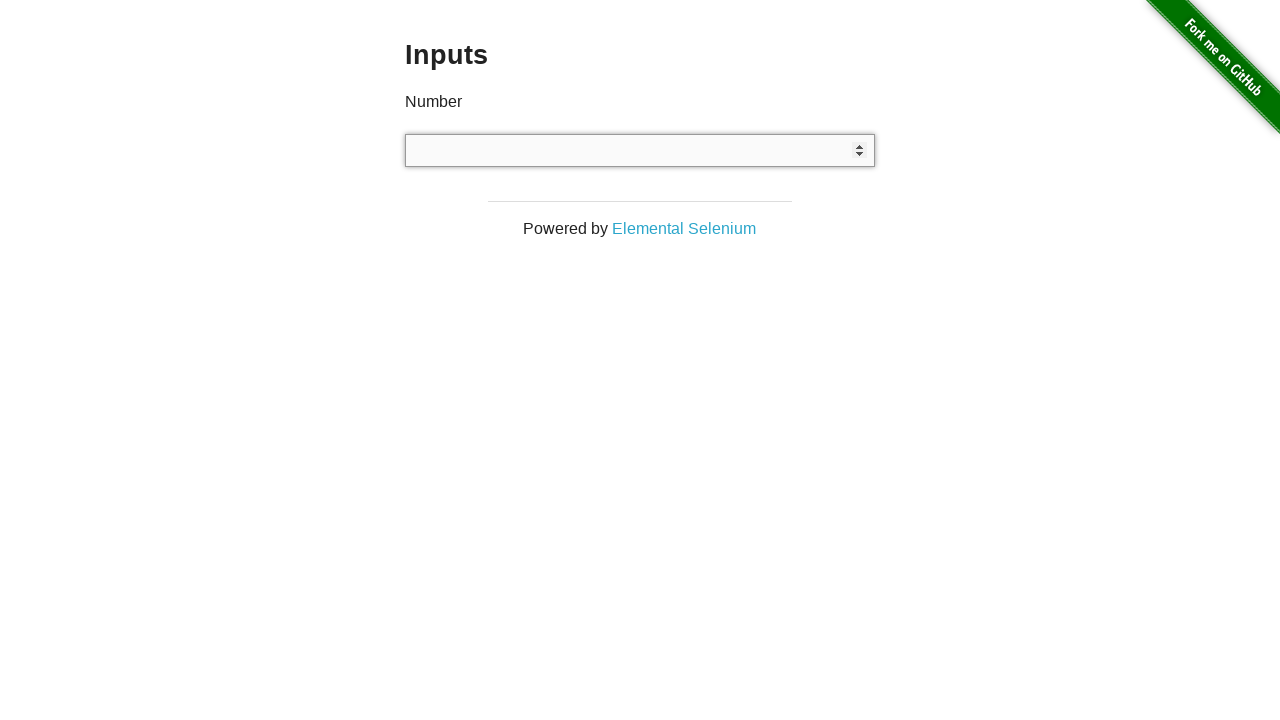

Negative test: Entered invalid value '#$%' on input[type='number']
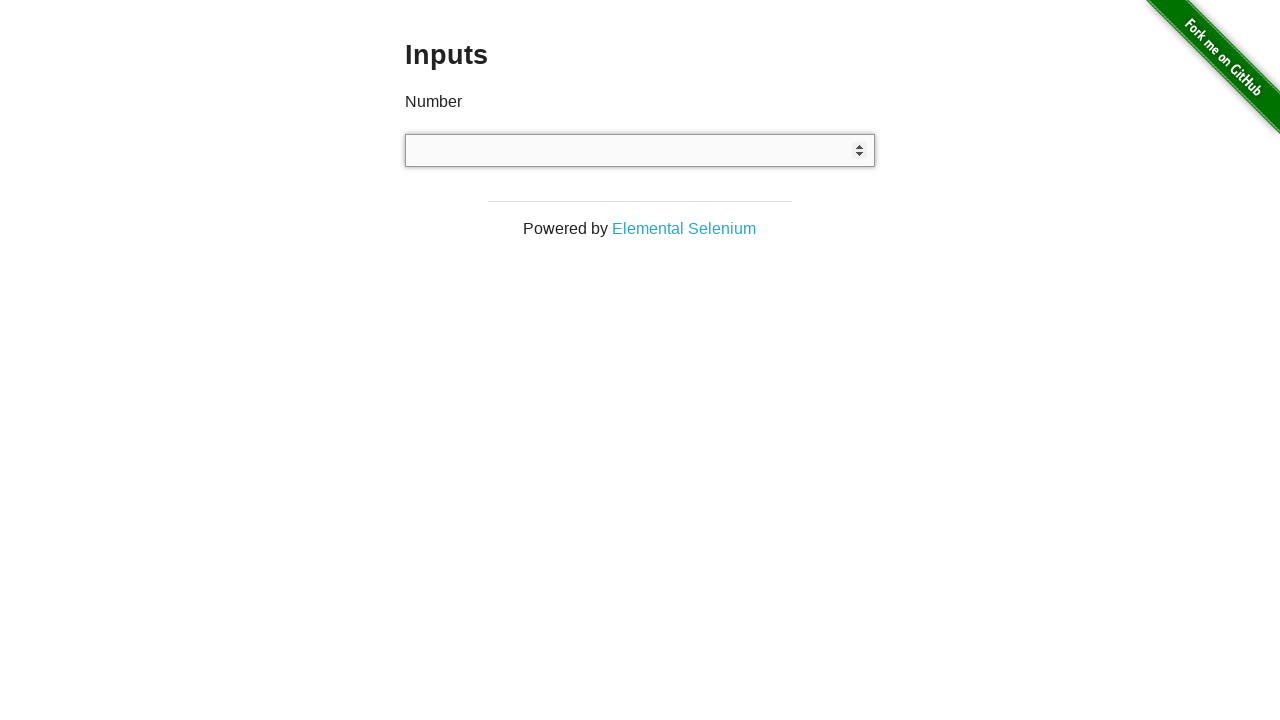

Cleared input field for negative test case on input[type='number']
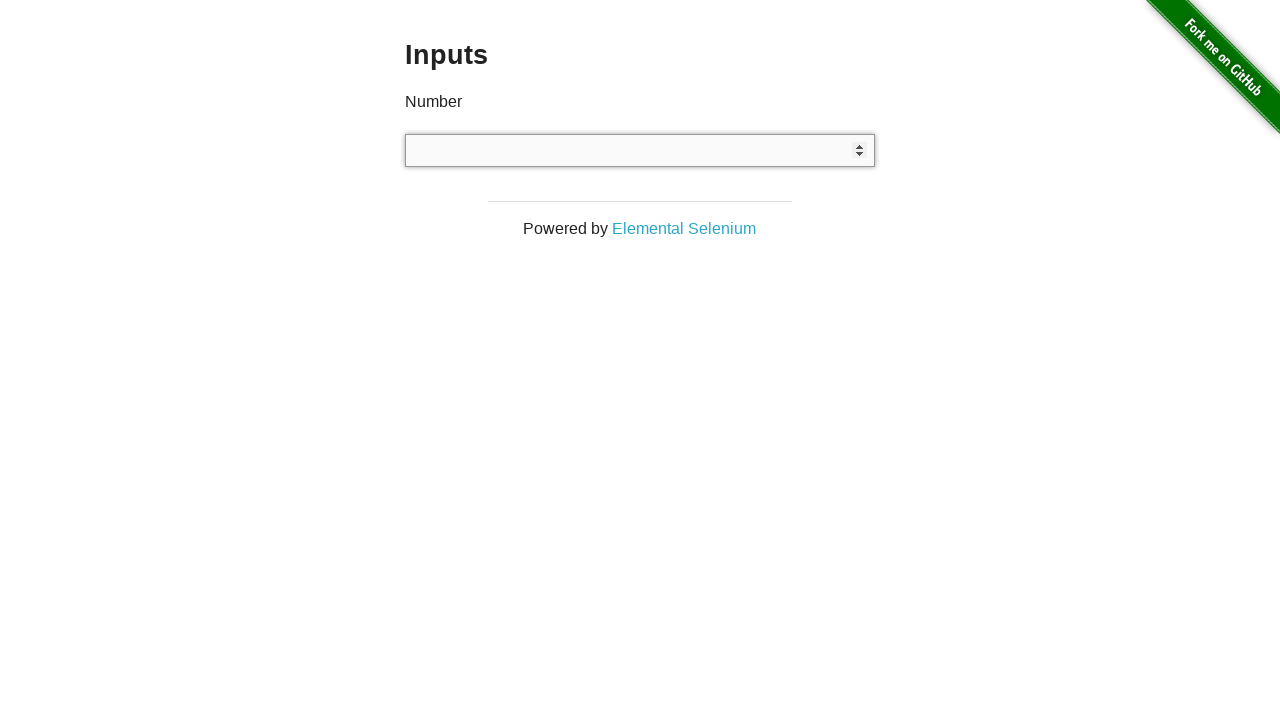

Negative test: Entered invalid value ' 123' on input[type='number']
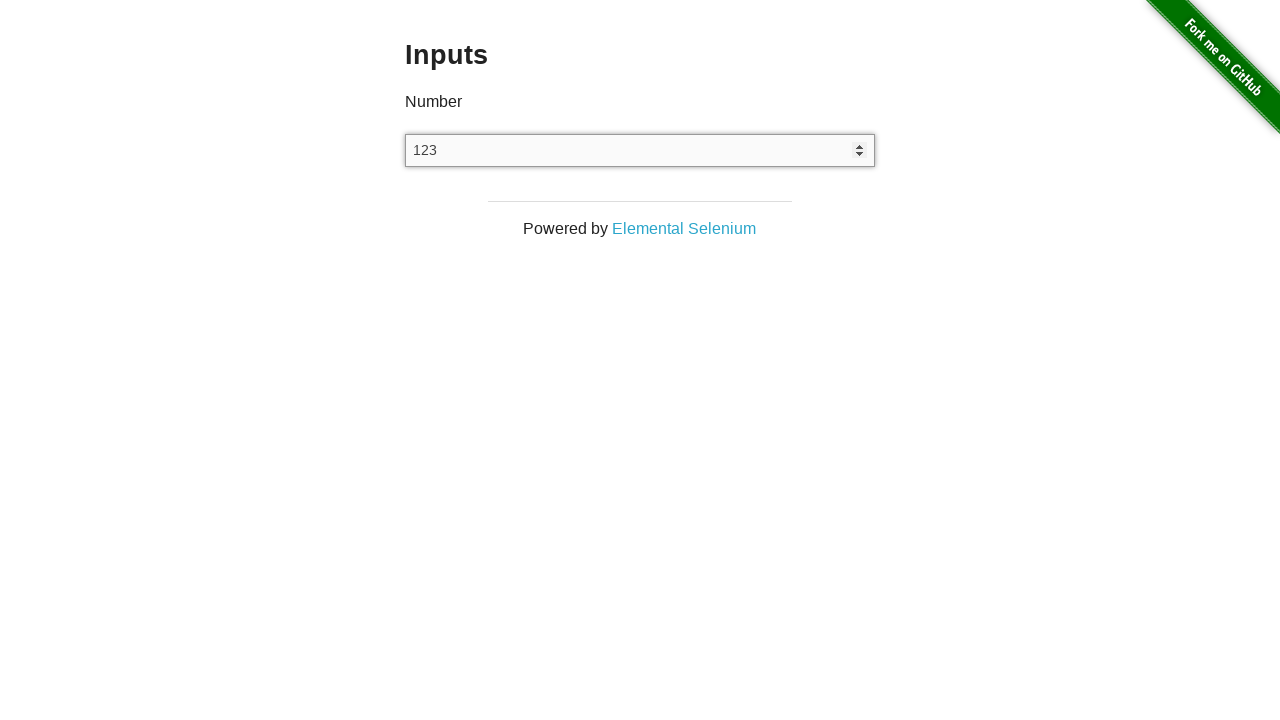

Cleared input field for negative test case on input[type='number']
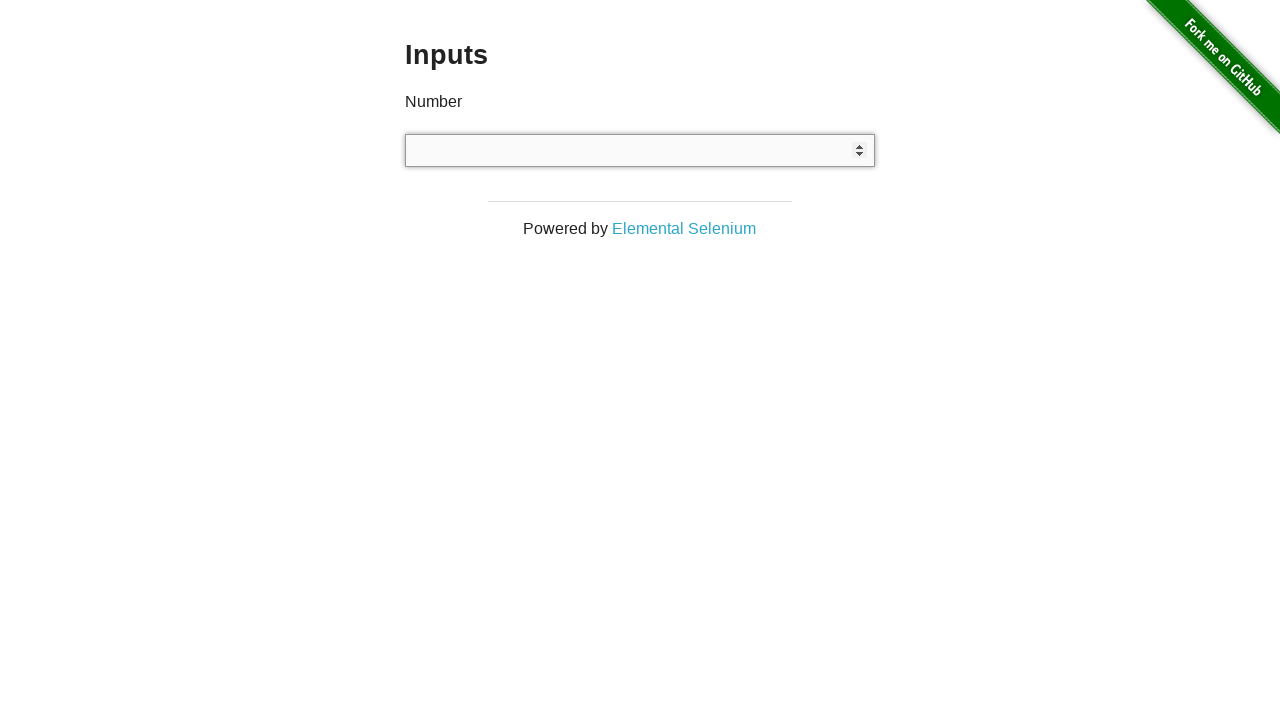

Negative test: Entered invalid value '123 ' on input[type='number']
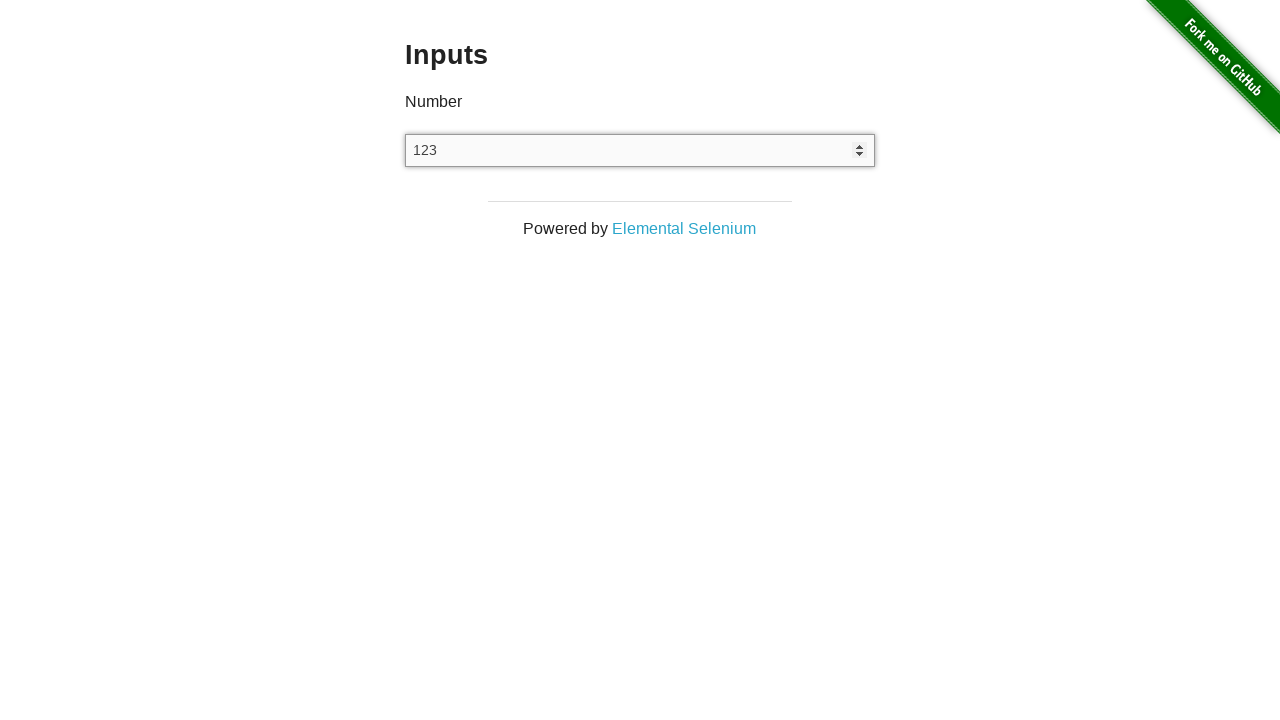

Cleared input field for negative test case on input[type='number']
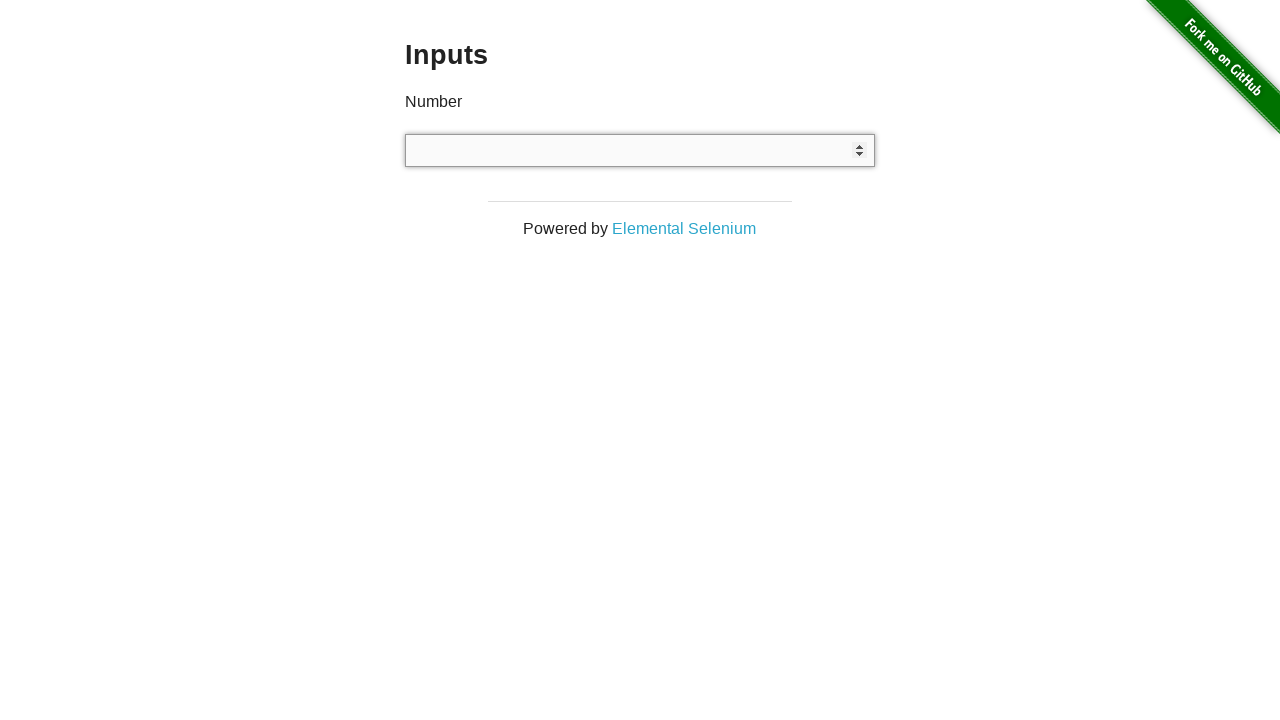

Negative test: Entered invalid value '123abc' on input[type='number']
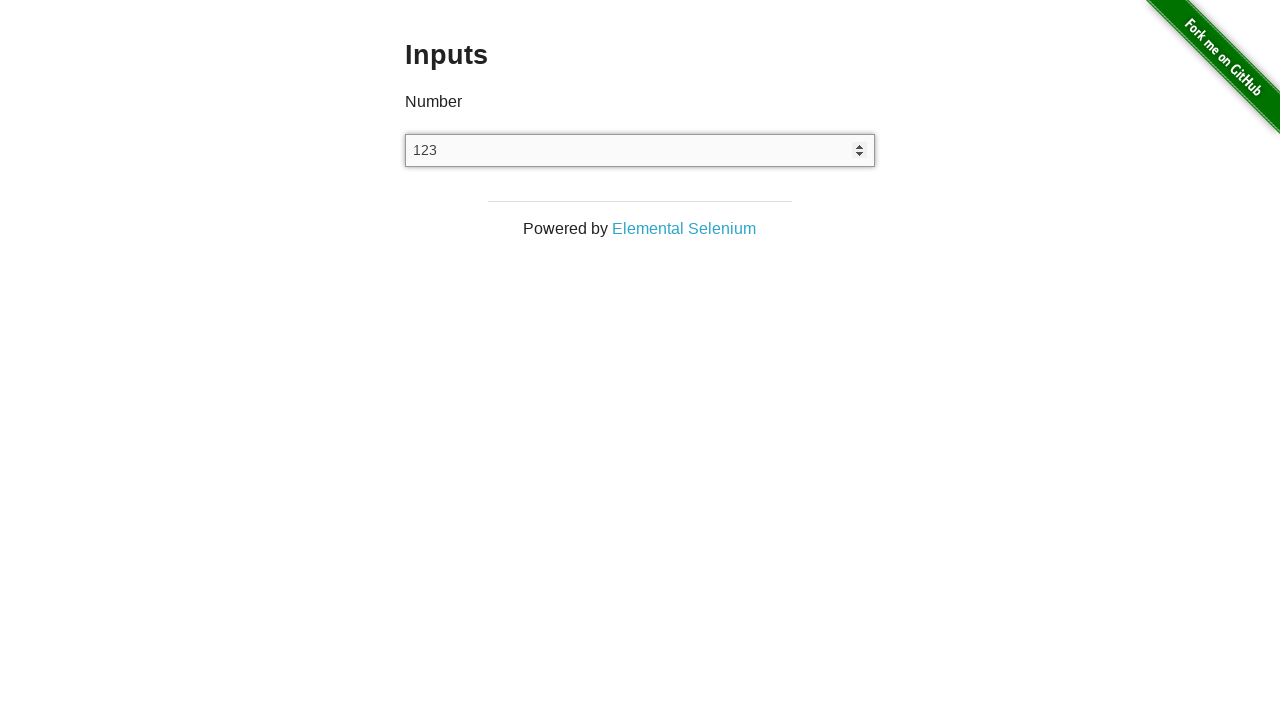

Cleared input field for negative test case on input[type='number']
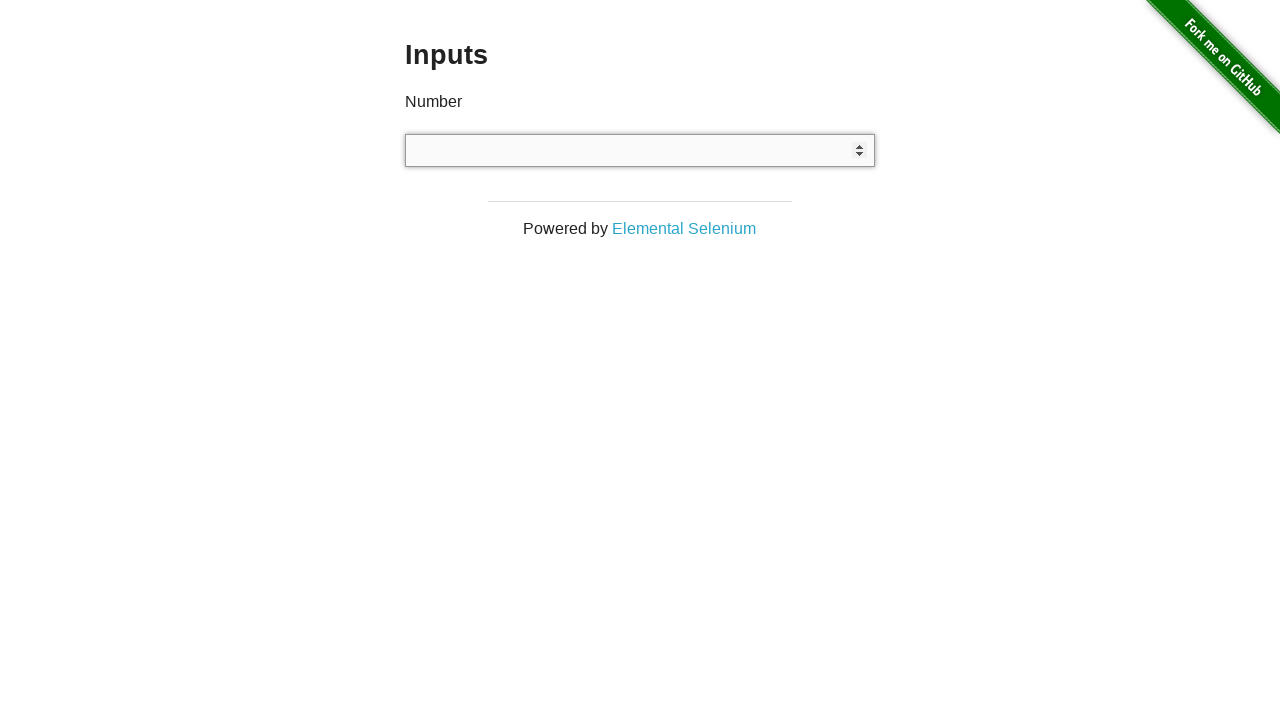

Negative test: Entered invalid value '' on input[type='number']
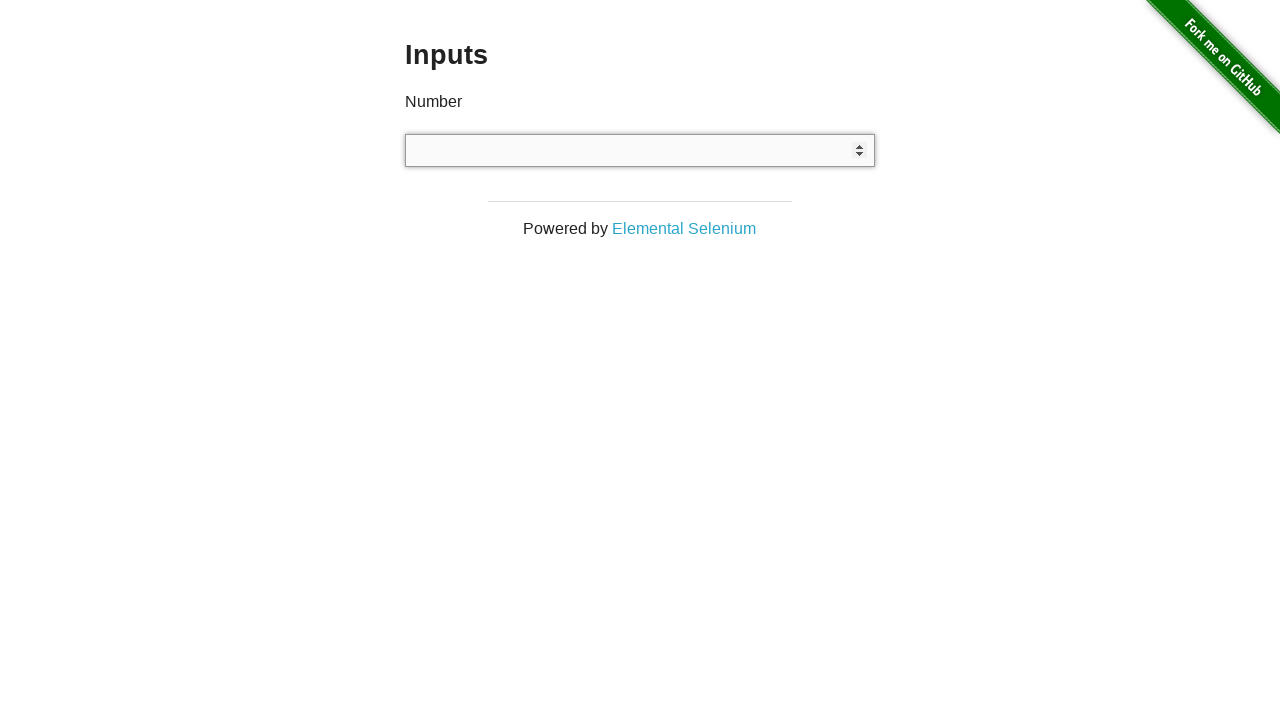

Cleared input field for negative test case on input[type='number']
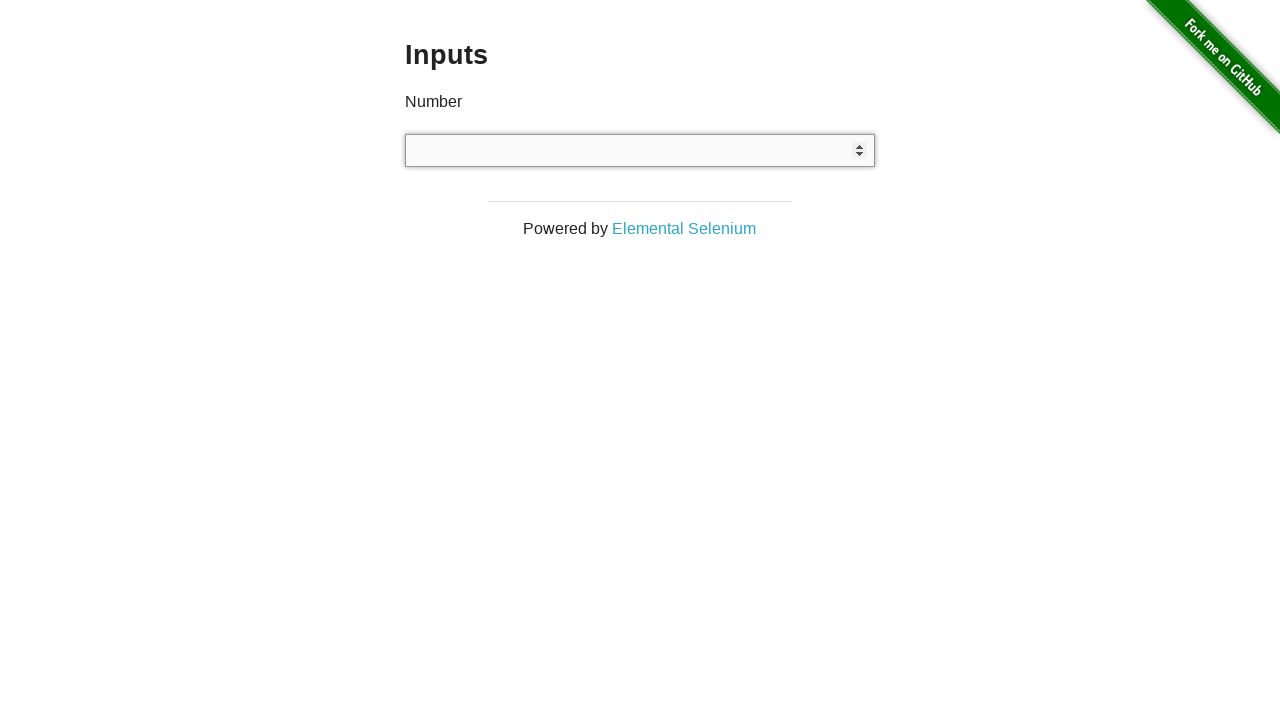

Negative test: Entered invalid value '   ' on input[type='number']
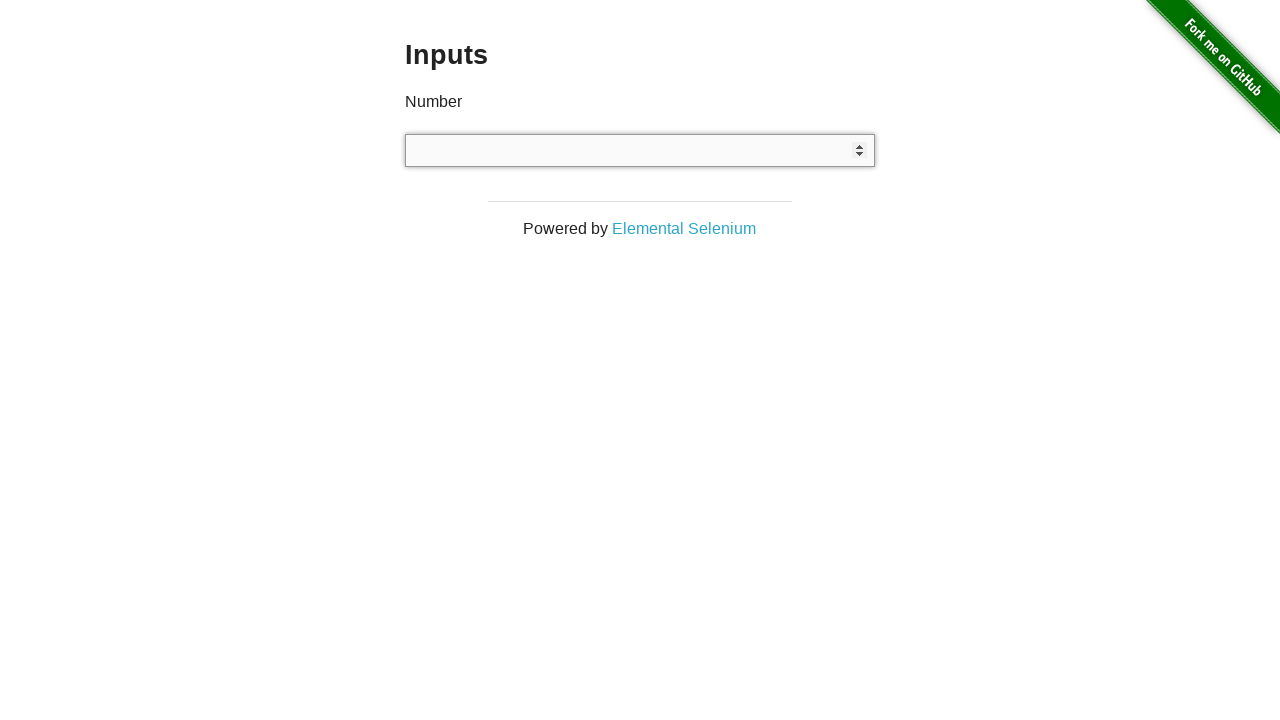

Cleared input field for negative test case on input[type='number']
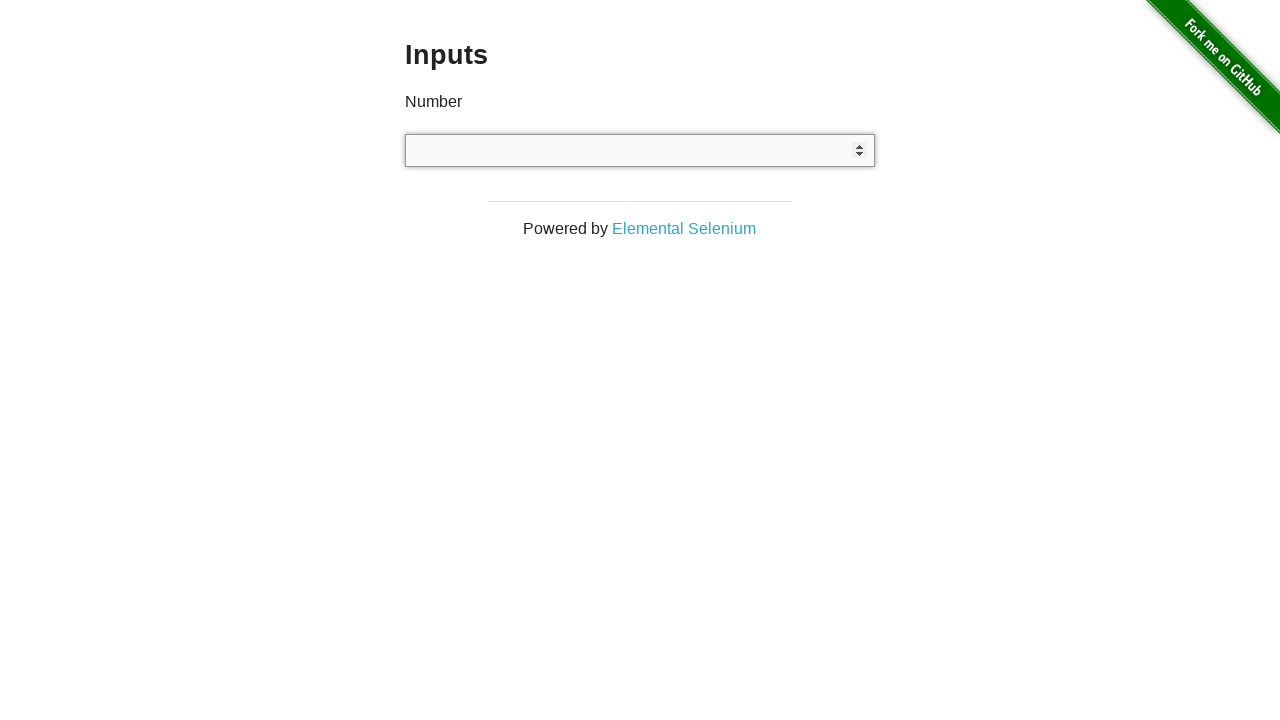

Negative test: Entered invalid value '-123' on input[type='number']
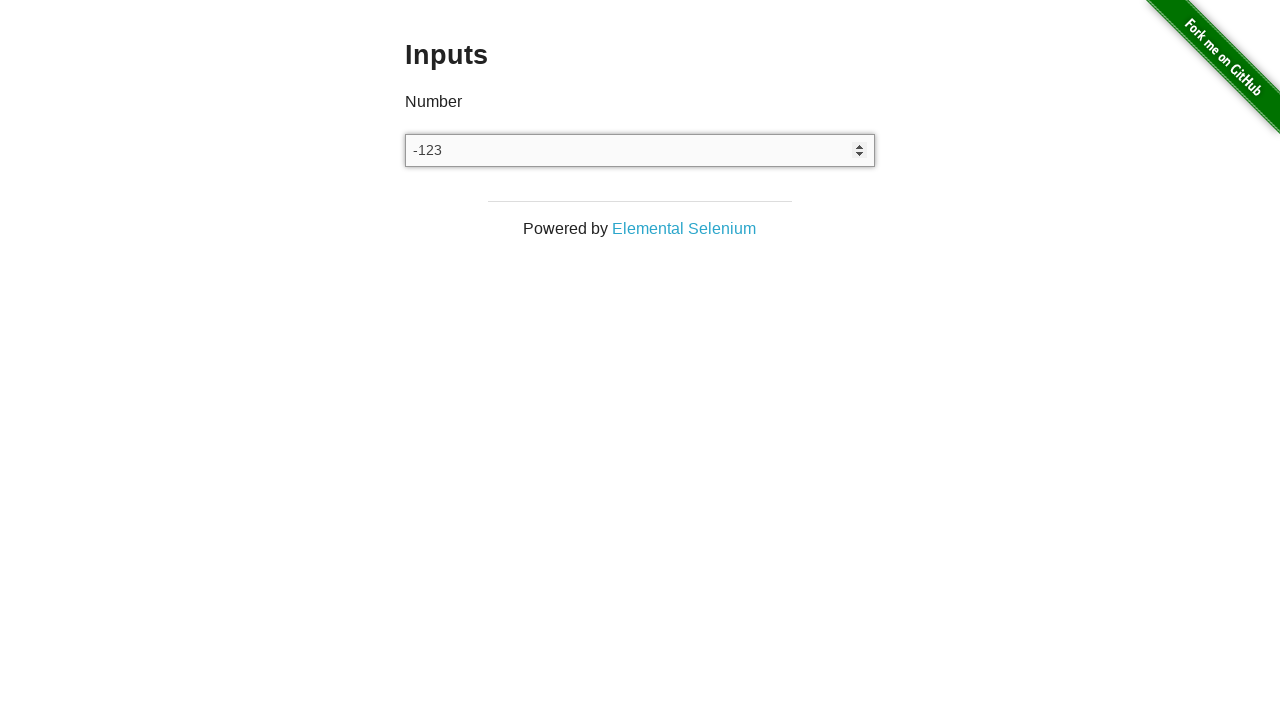

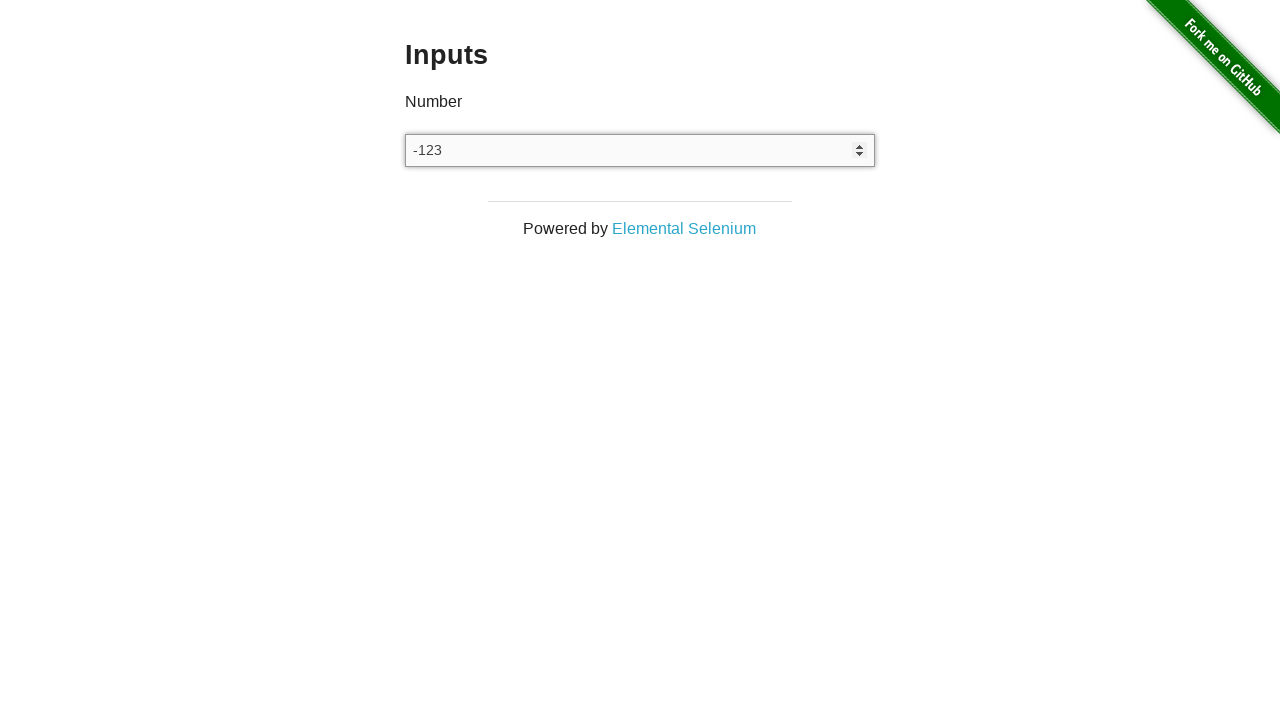